Tests infinite scroll functionality on MIT OpenCourseWare search page by scrolling down multiple times to load more course content, then verifies that course cards are displayed.

Starting URL: https://ocw.mit.edu/search/?type=course

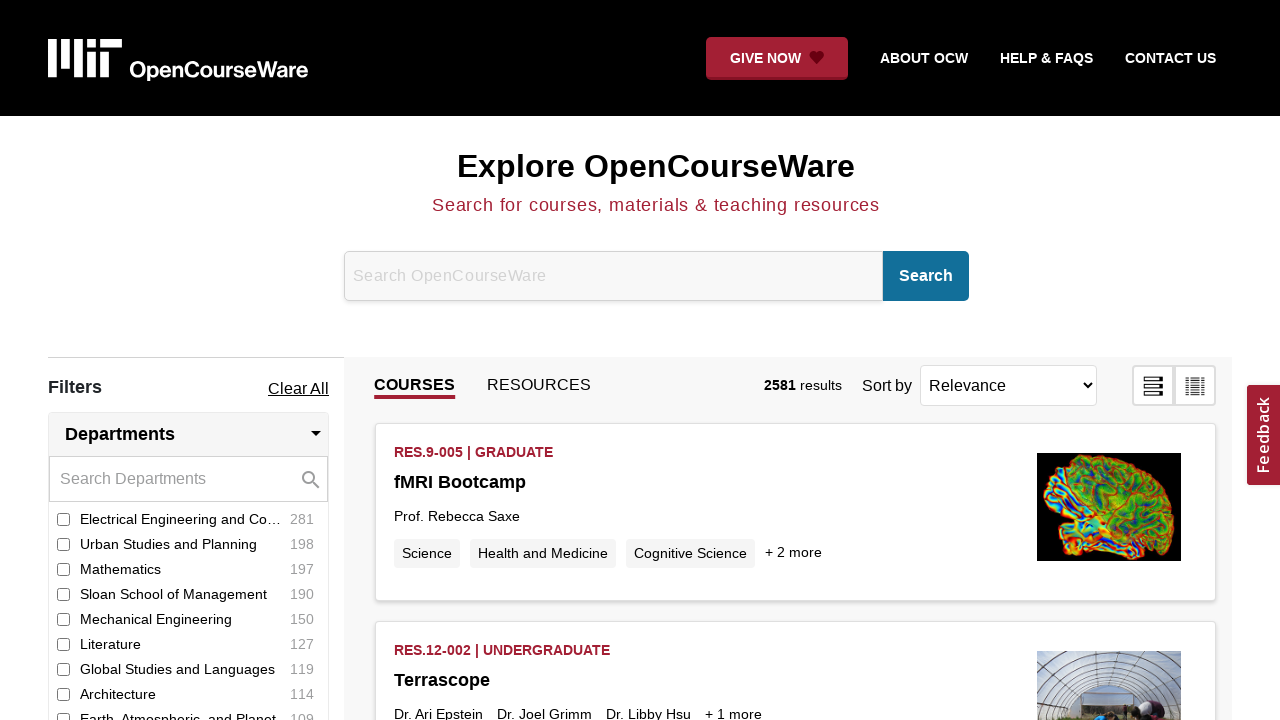

Navigated to MIT OpenCourseWare search page
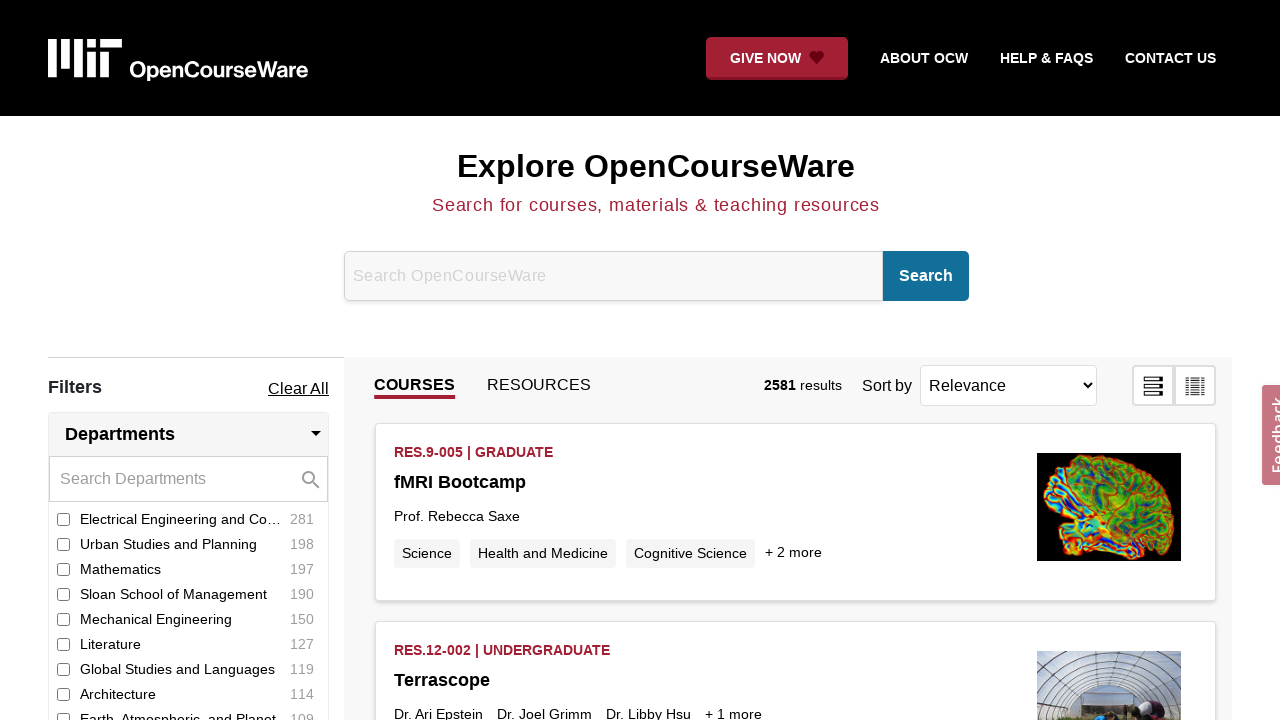

Retrieved current scroll height: 2625
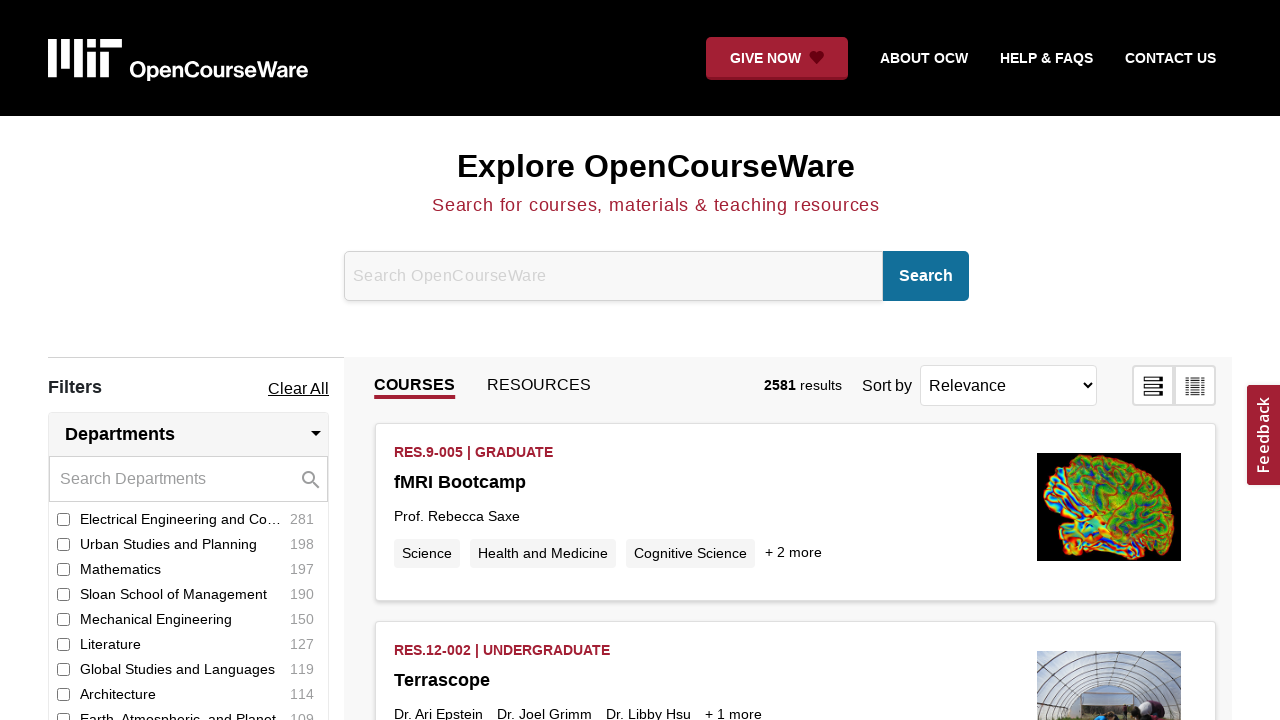

Scrolled to bottom of page
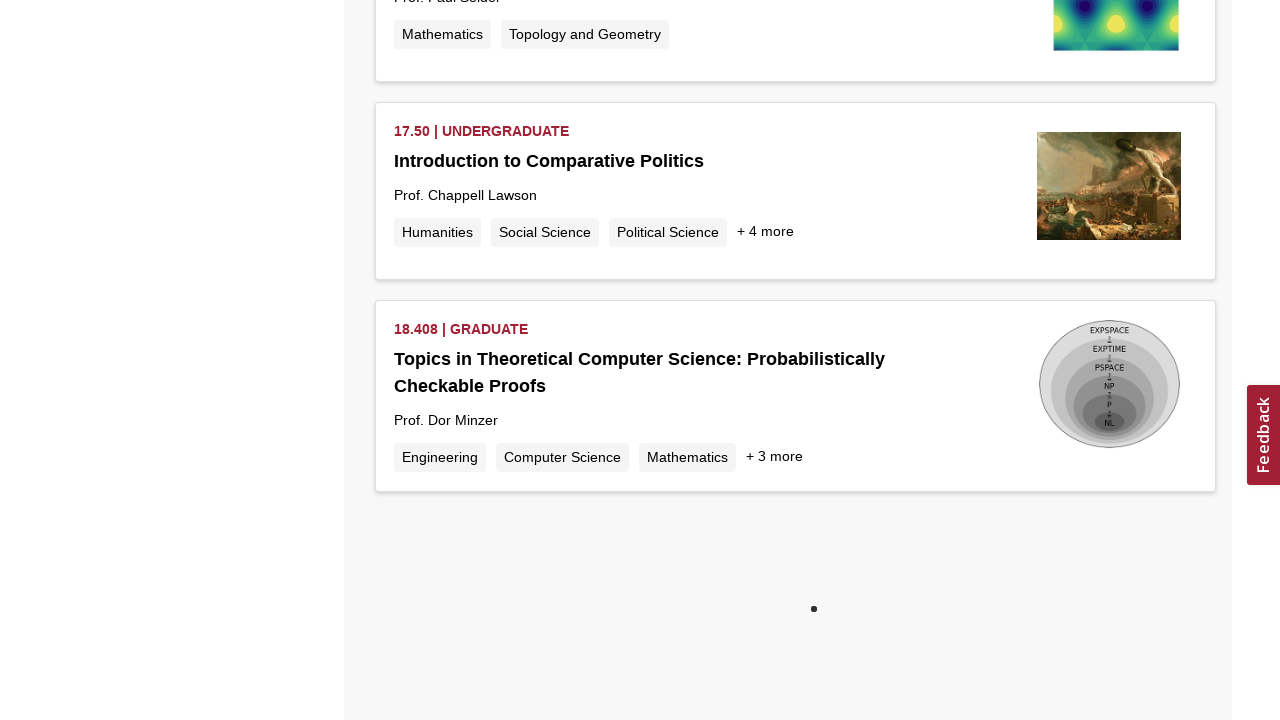

Waited 2000ms for new content to load
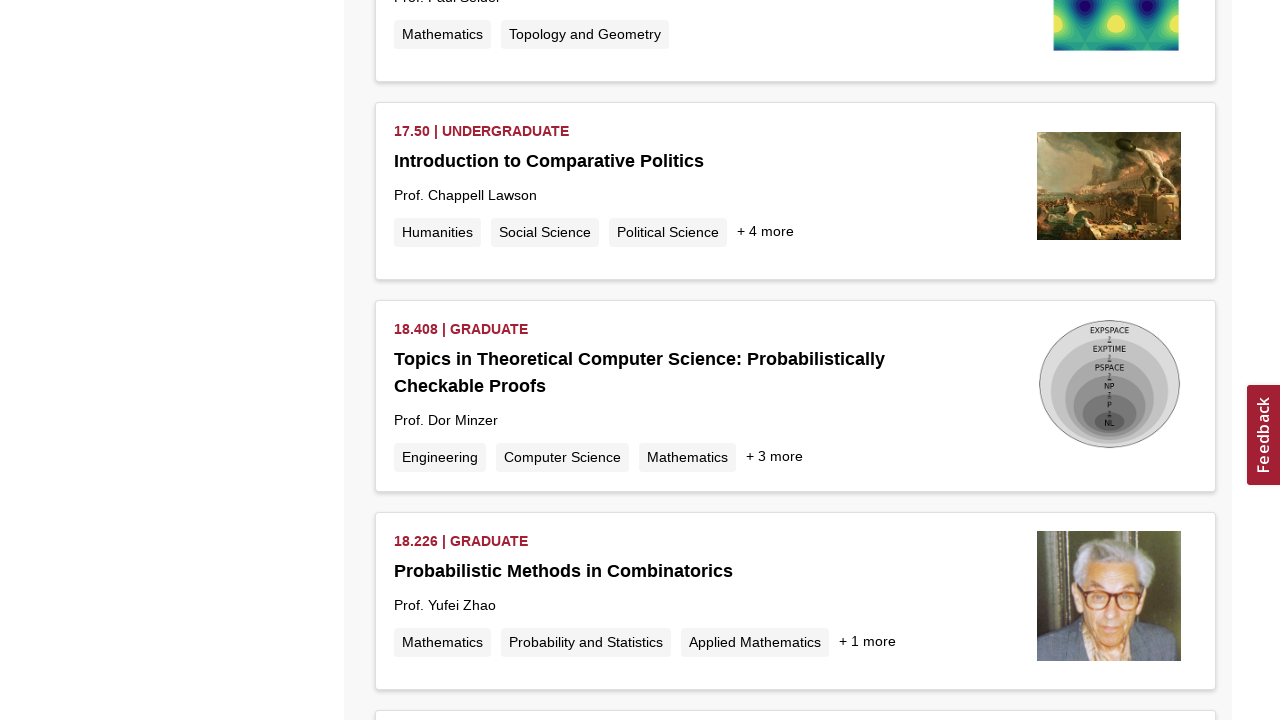

Retrieved new scroll height: 4609
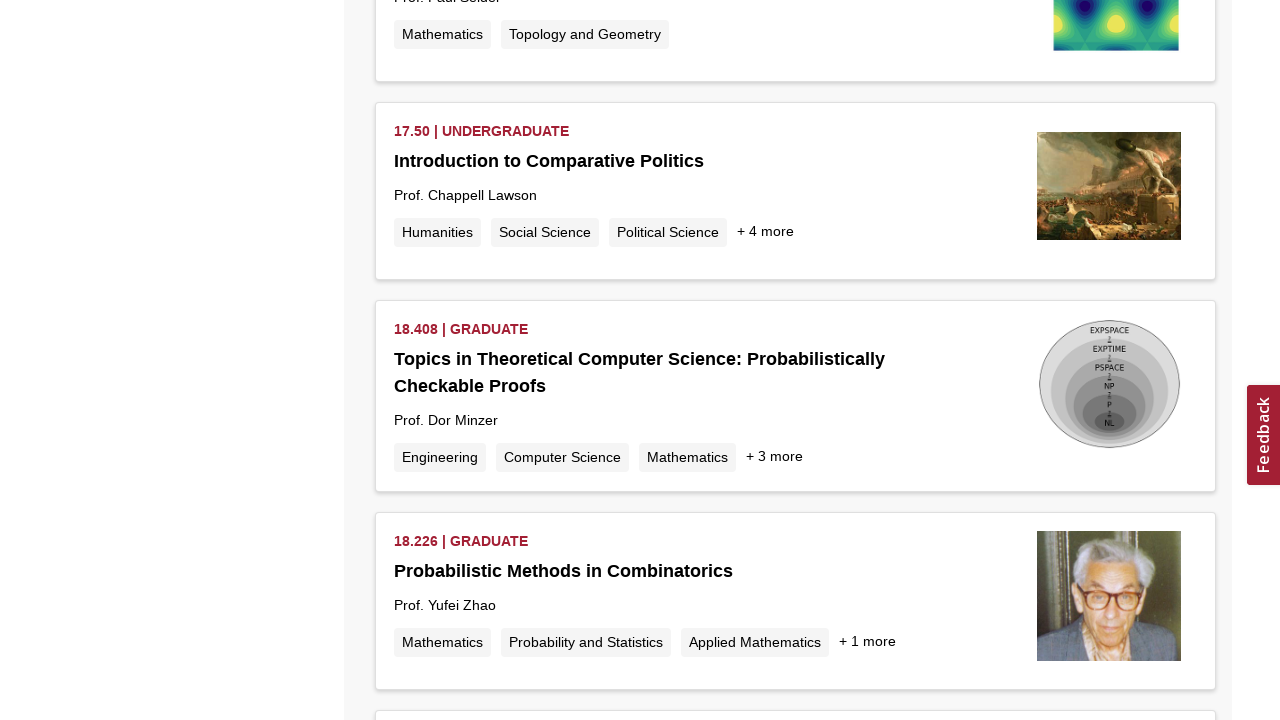

Retrieved current scroll height: 4609
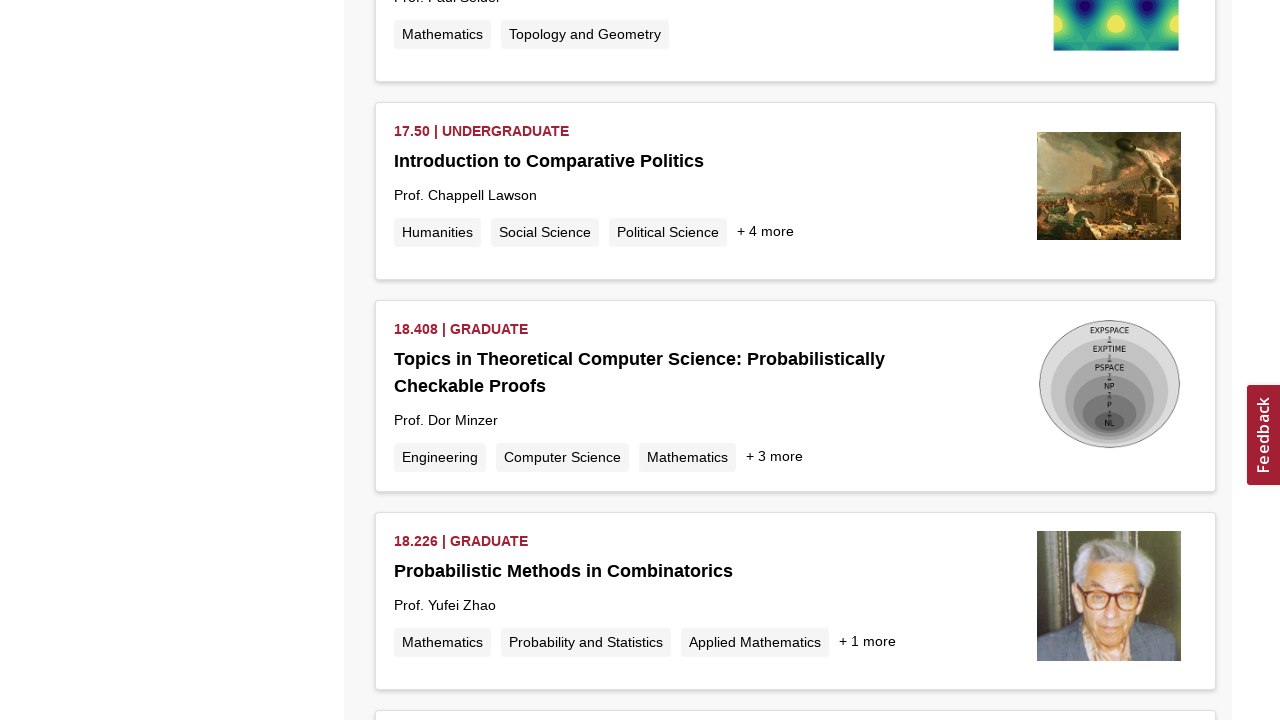

Scrolled to bottom of page
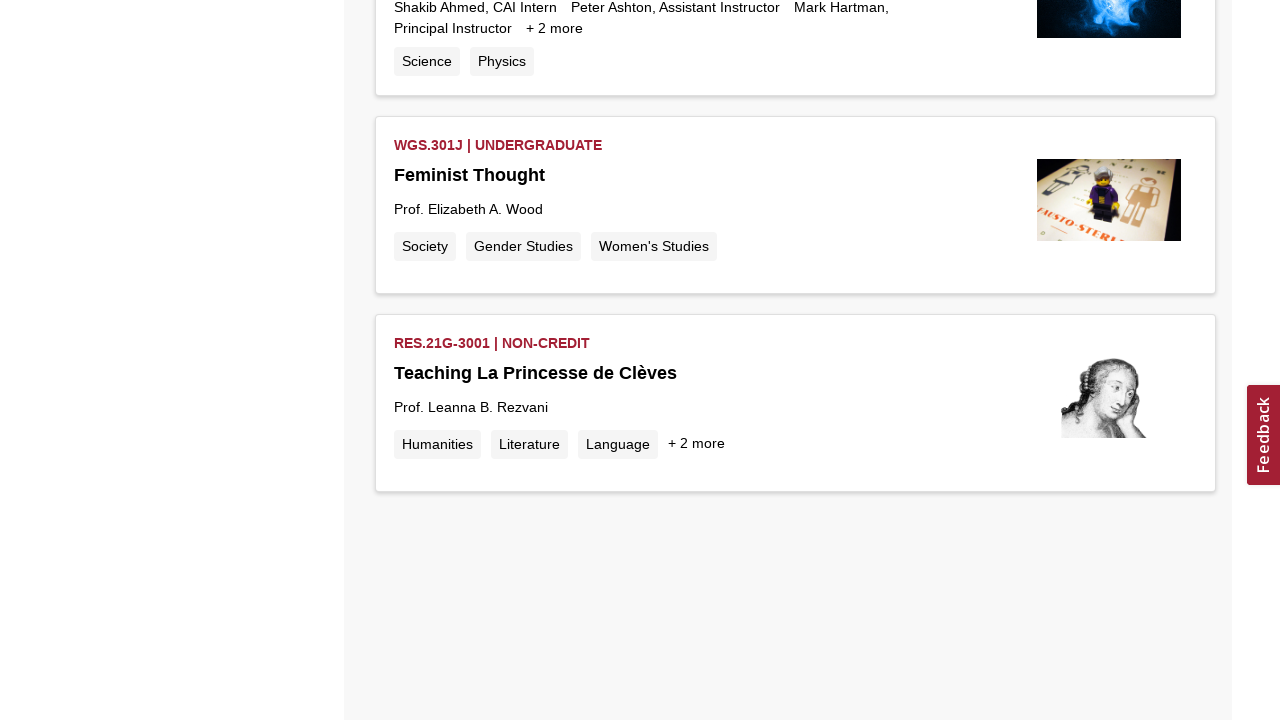

Waited 2000ms for new content to load
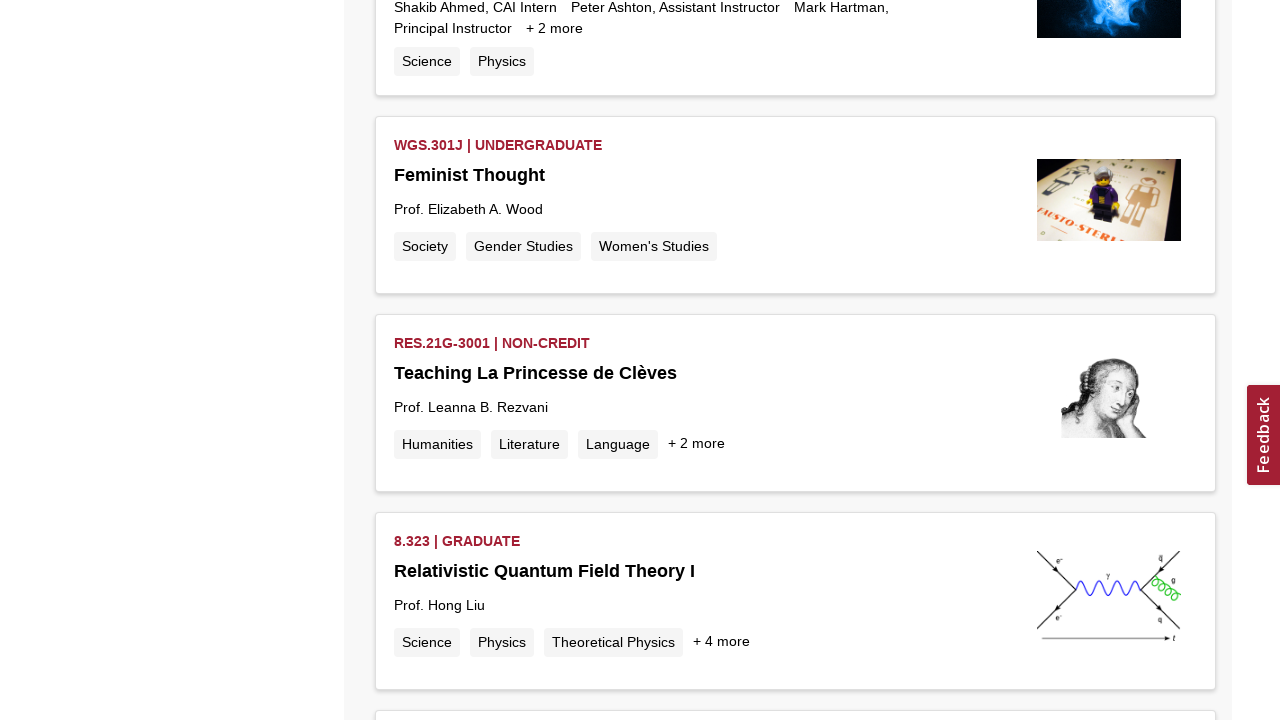

Retrieved new scroll height: 6603
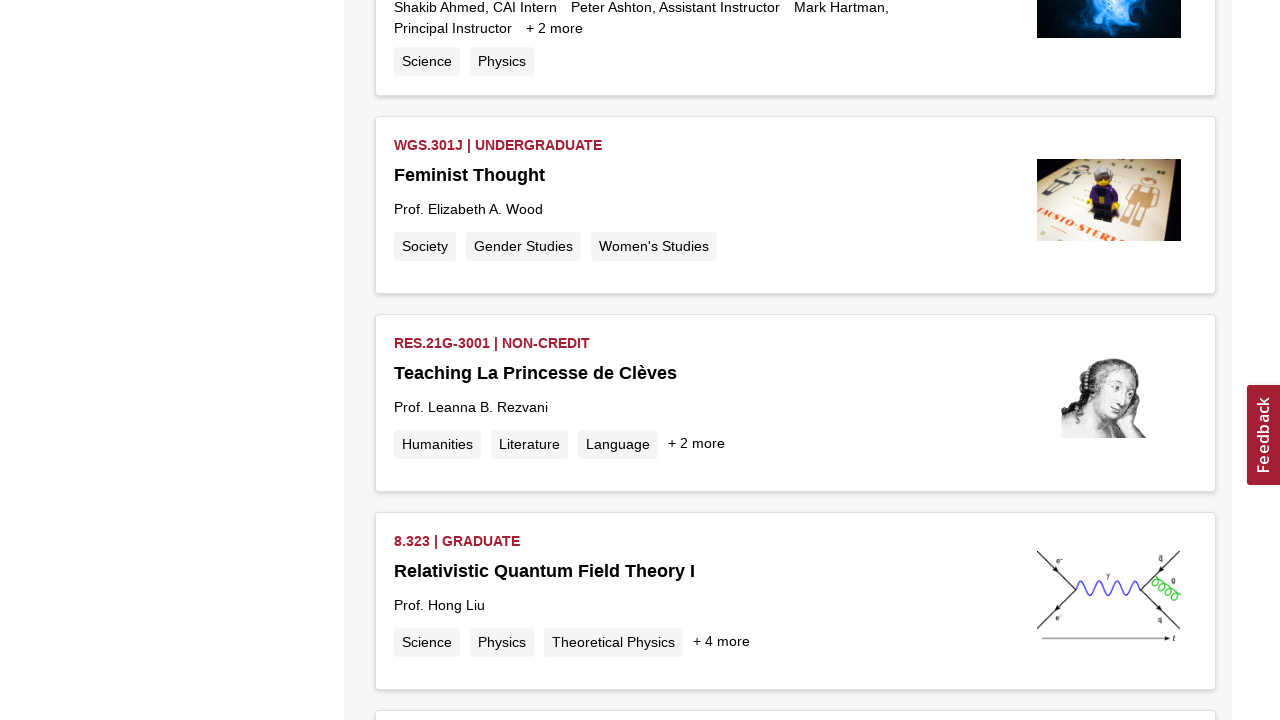

Retrieved current scroll height: 6603
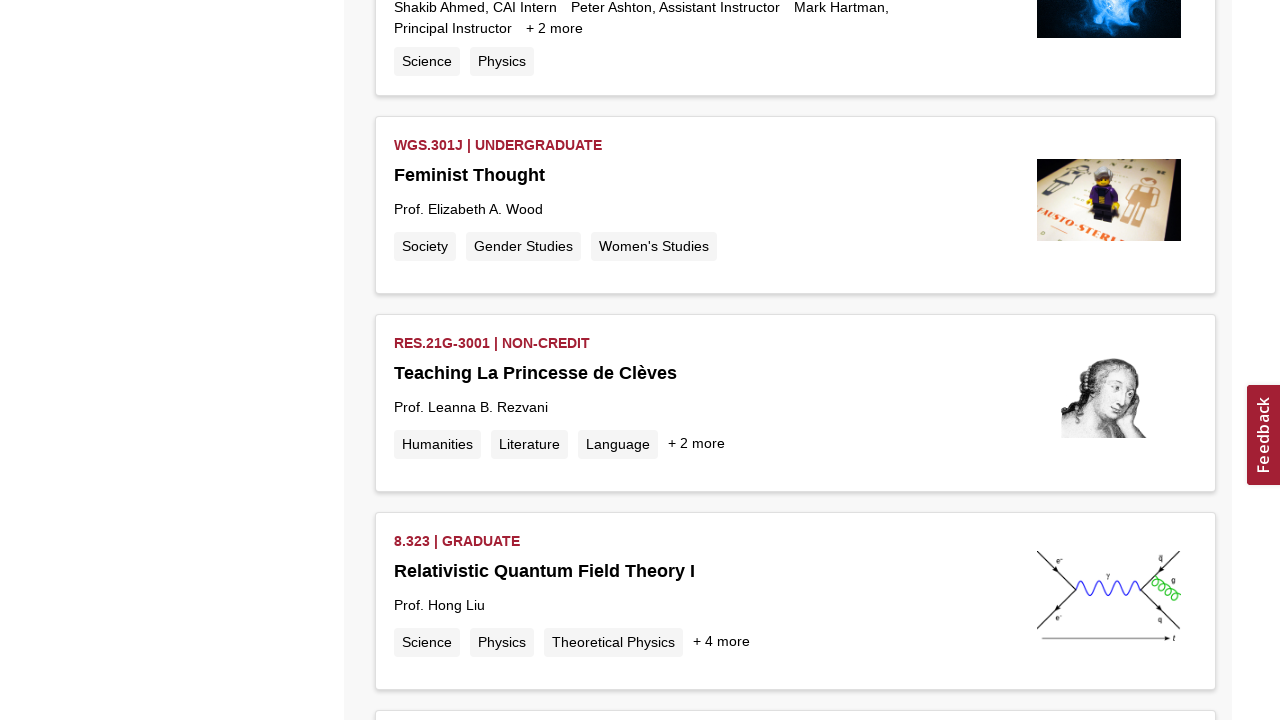

Scrolled to bottom of page
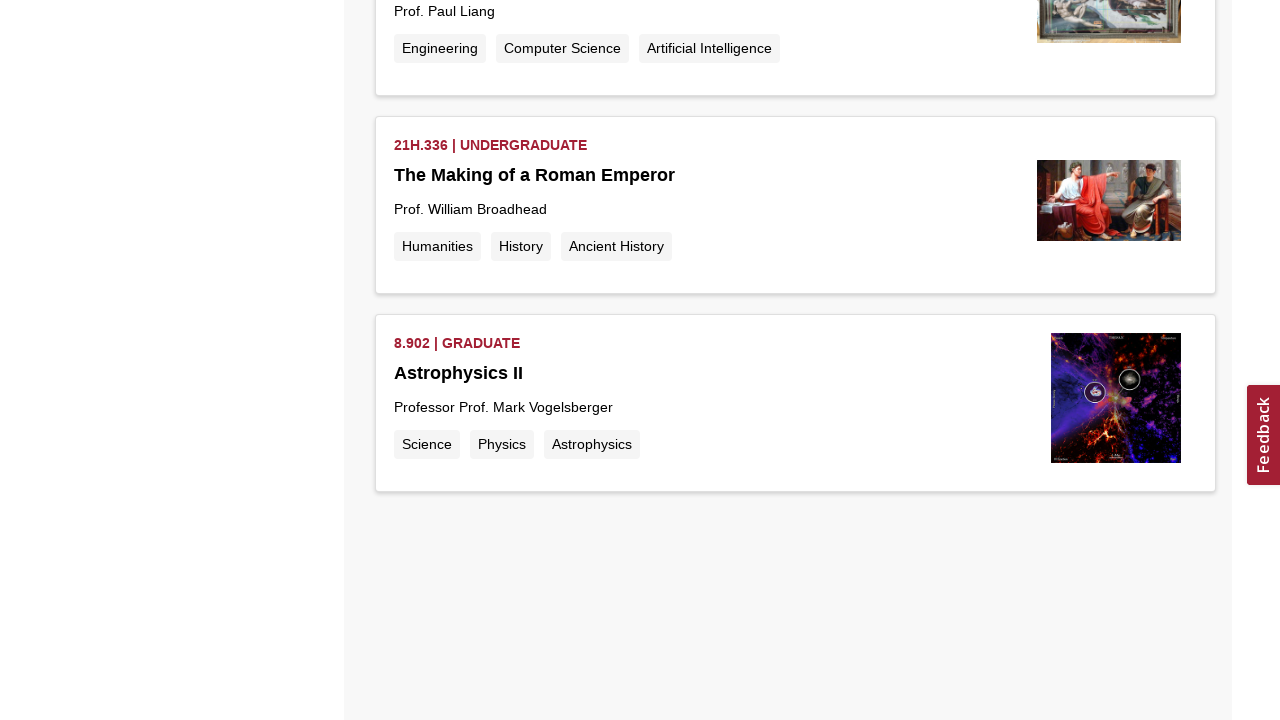

Waited 2000ms for new content to load
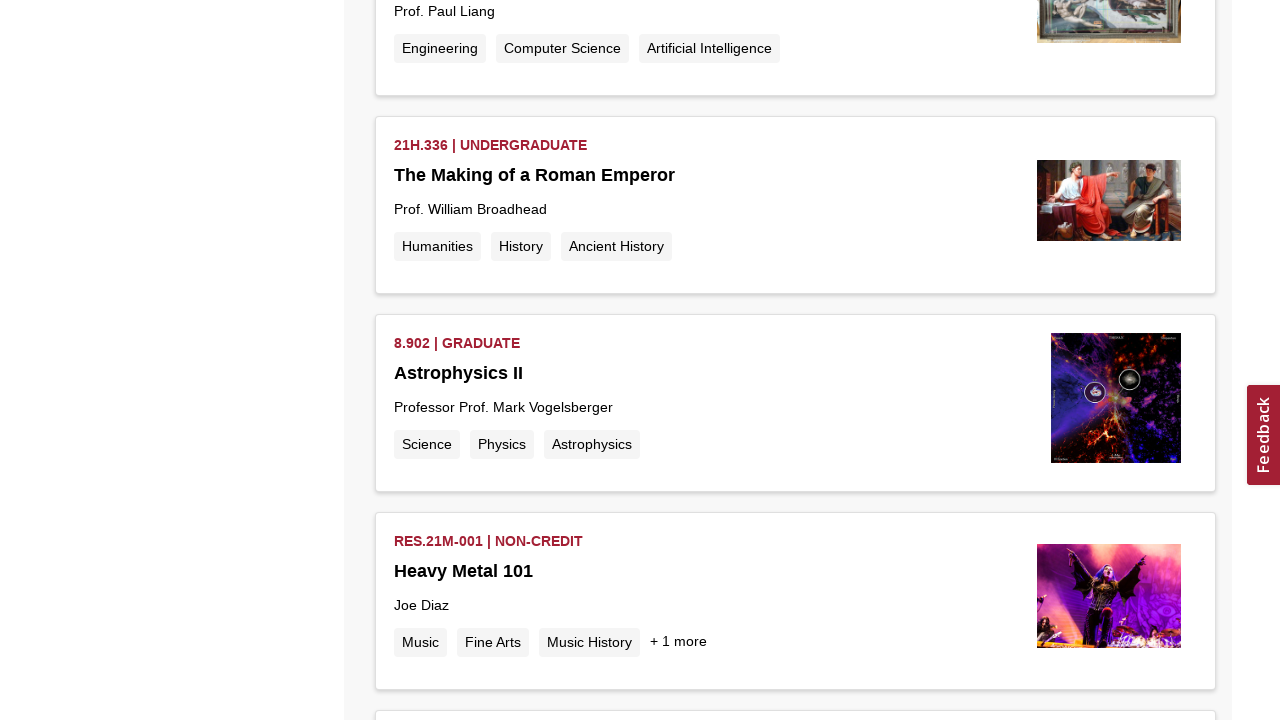

Retrieved new scroll height: 8597
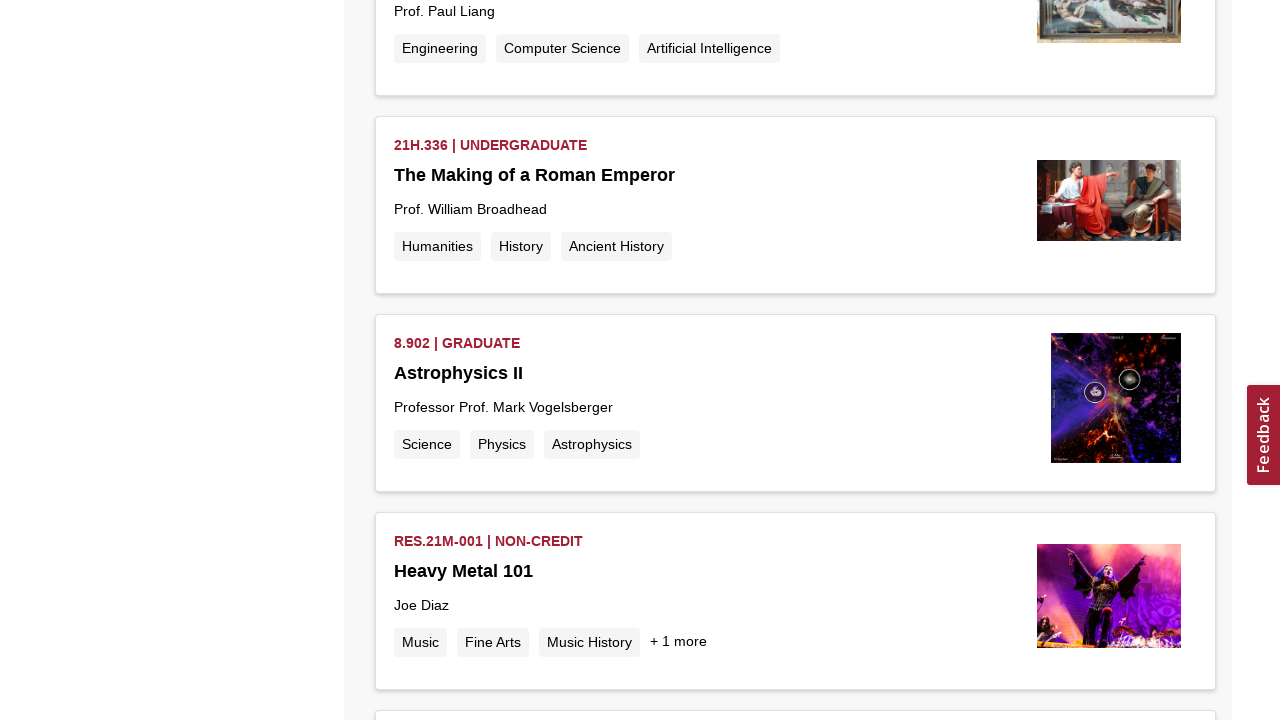

Retrieved current scroll height: 8597
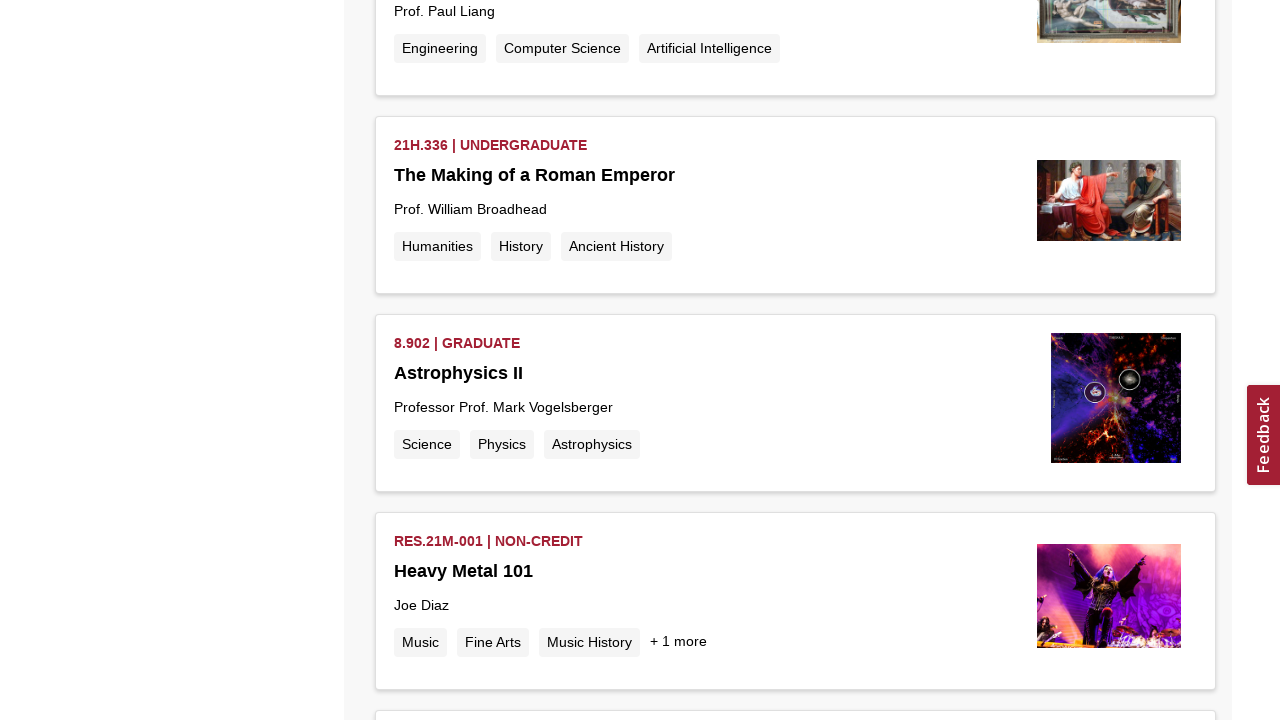

Scrolled to bottom of page
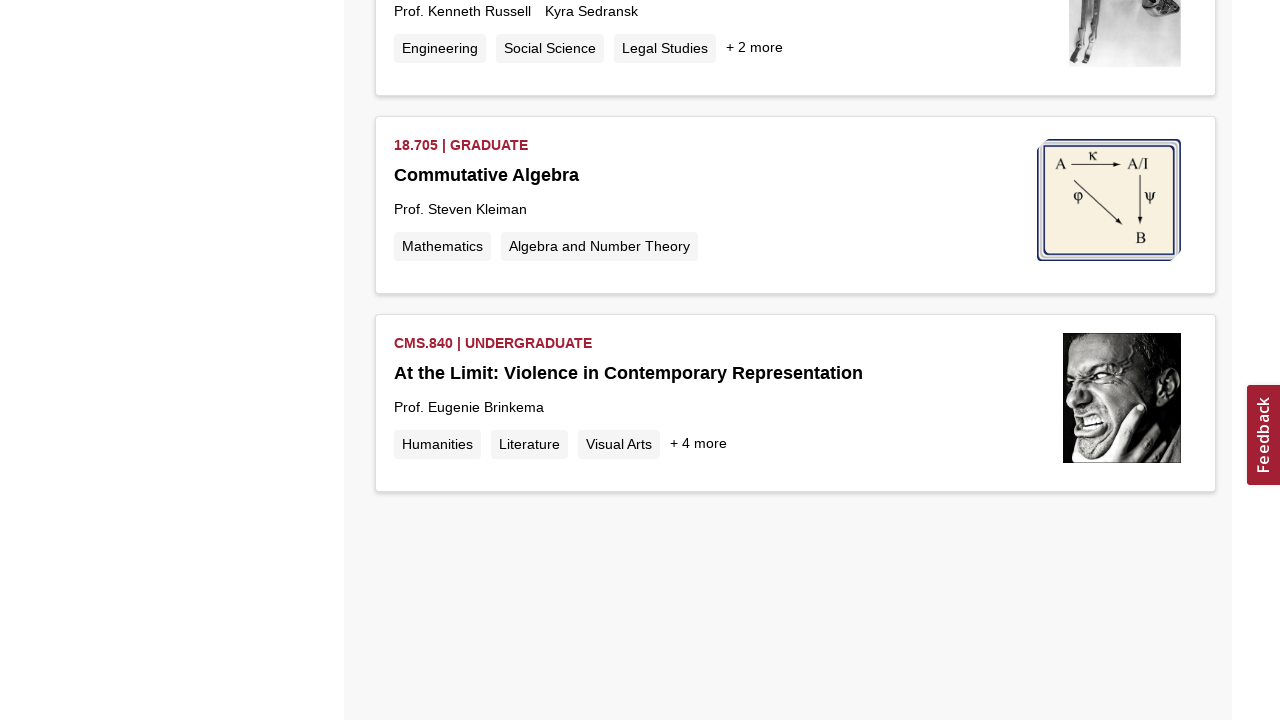

Waited 2000ms for new content to load
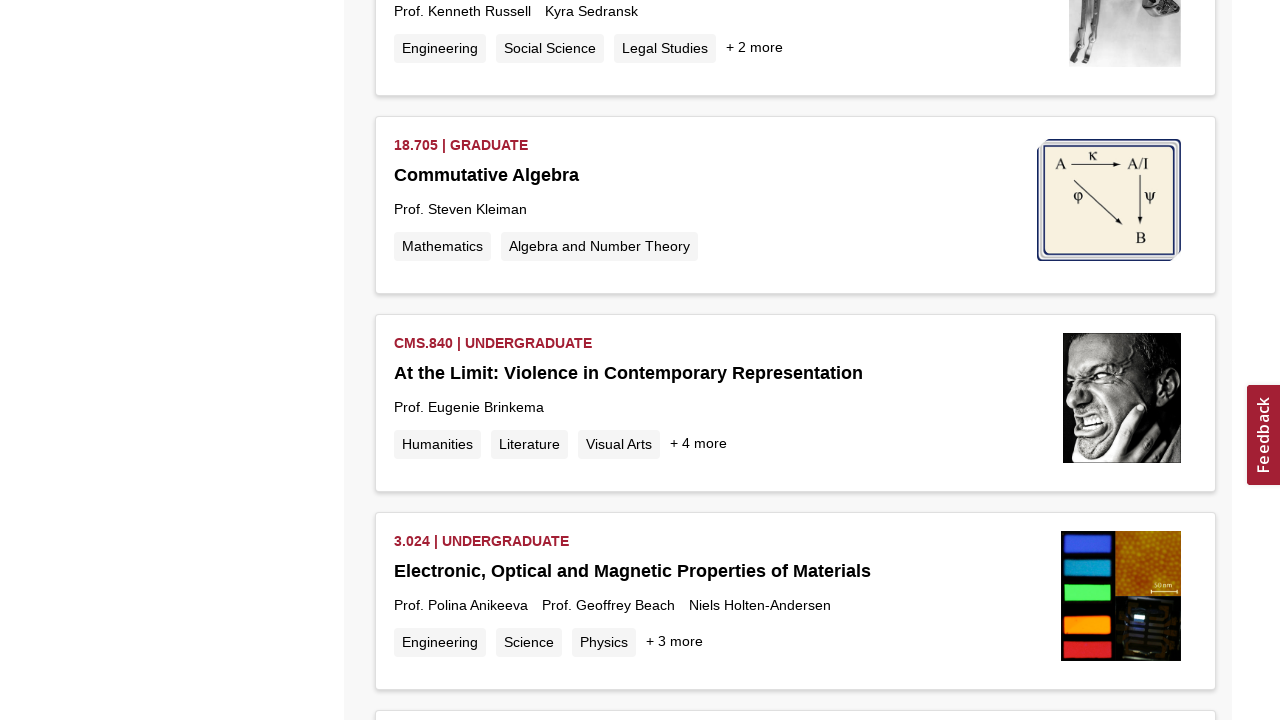

Retrieved new scroll height: 10605
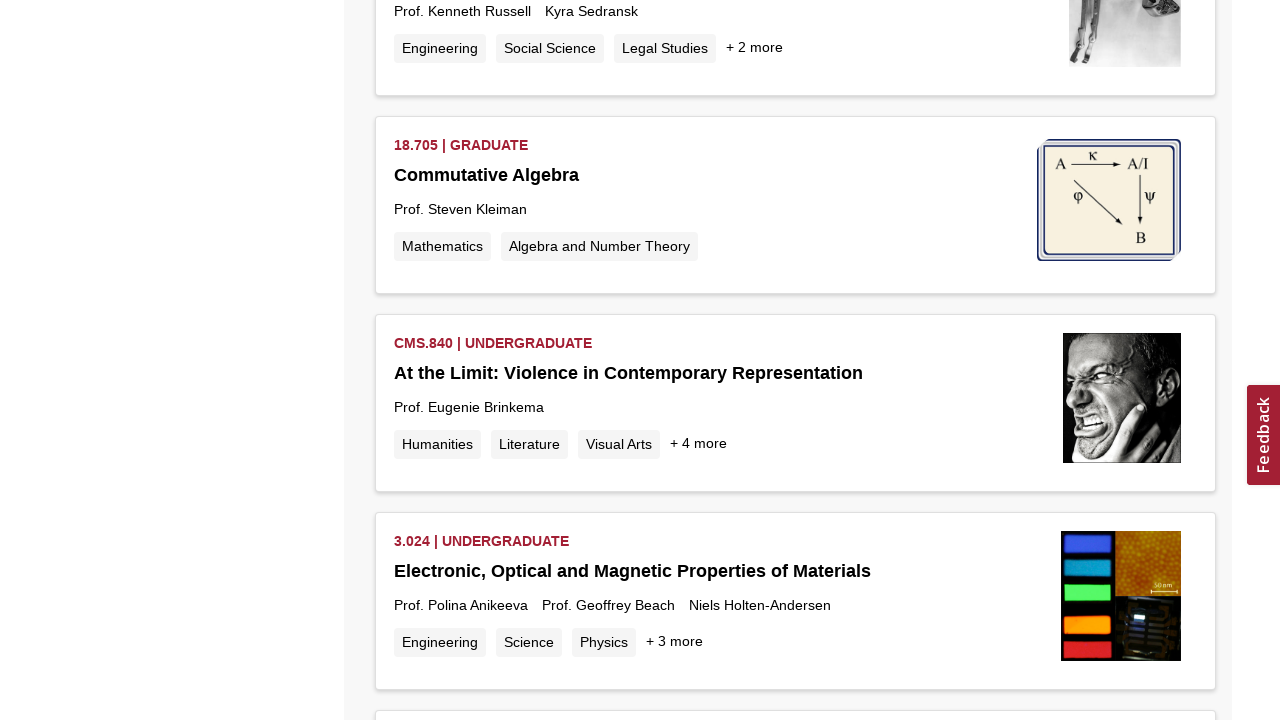

Retrieved current scroll height: 10605
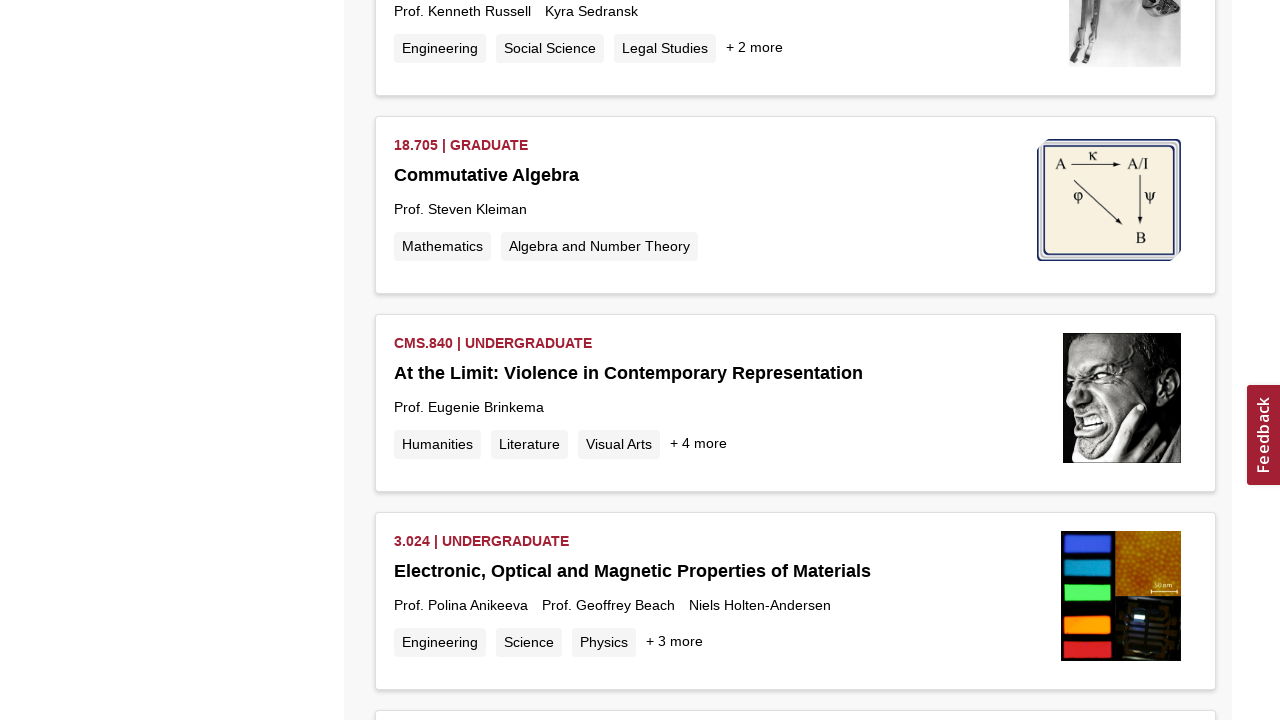

Scrolled to bottom of page
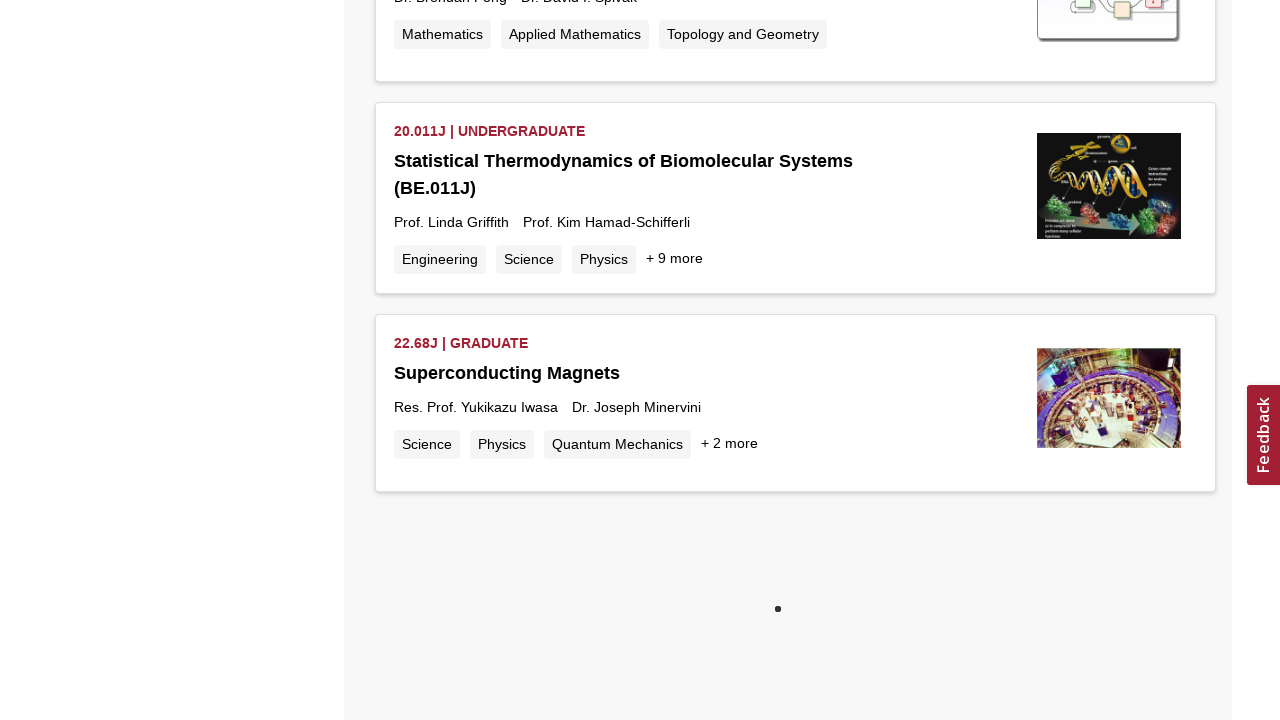

Waited 2000ms for new content to load
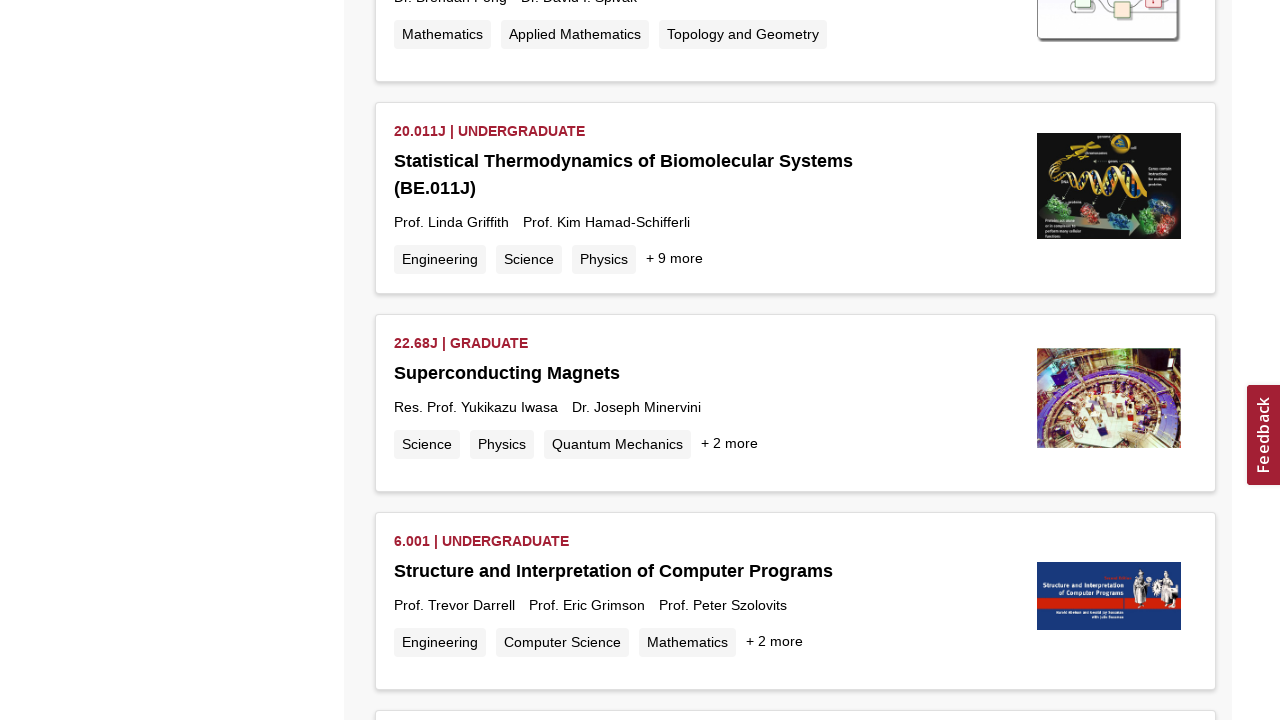

Retrieved new scroll height: 12585
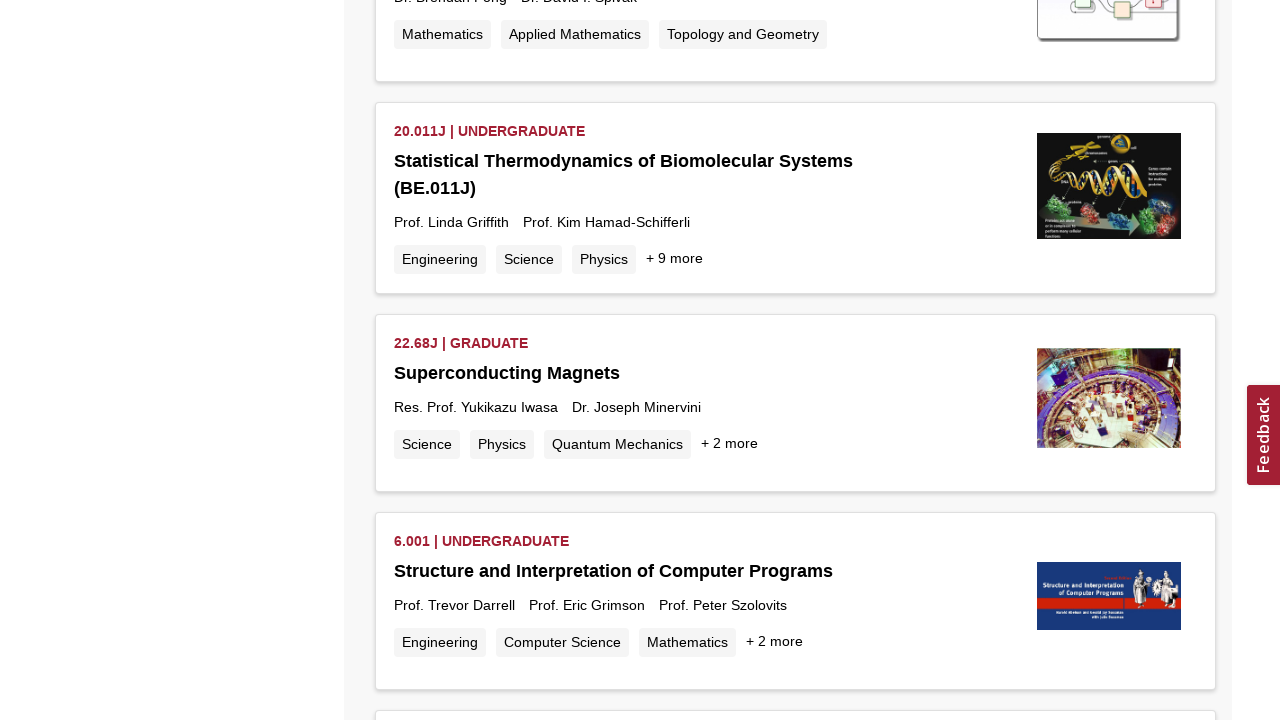

Retrieved current scroll height: 12585
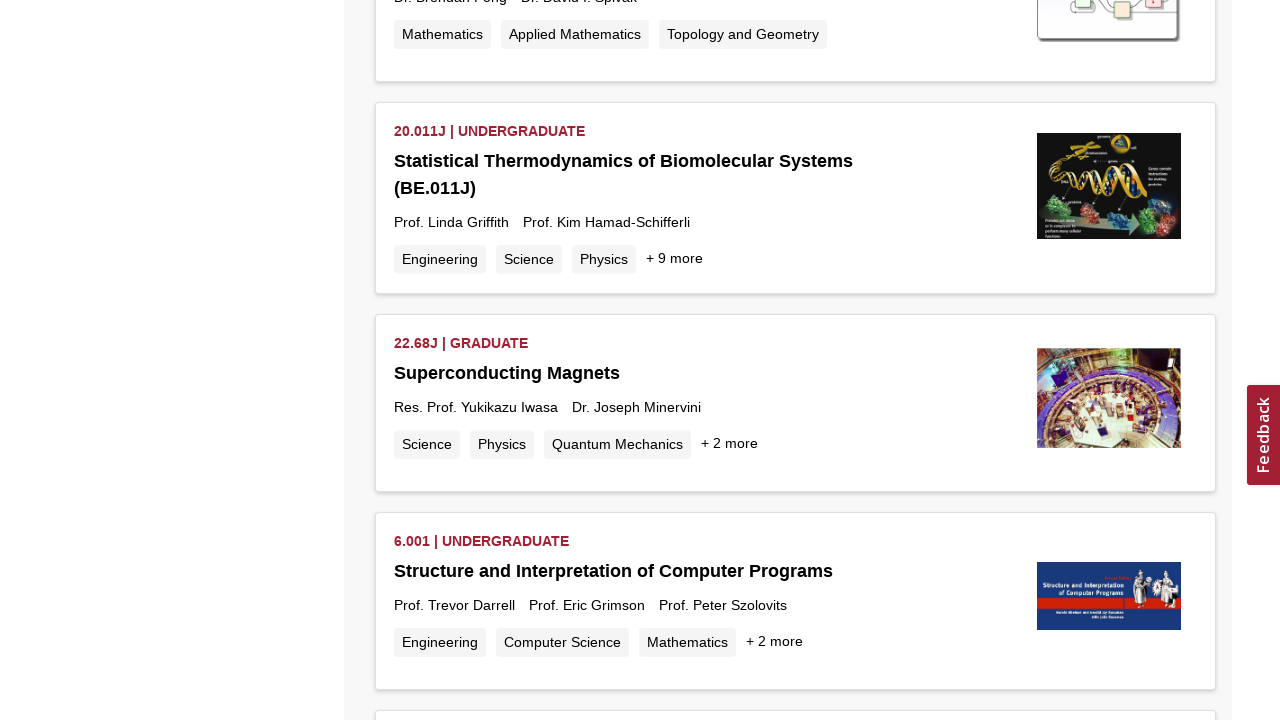

Scrolled to bottom of page
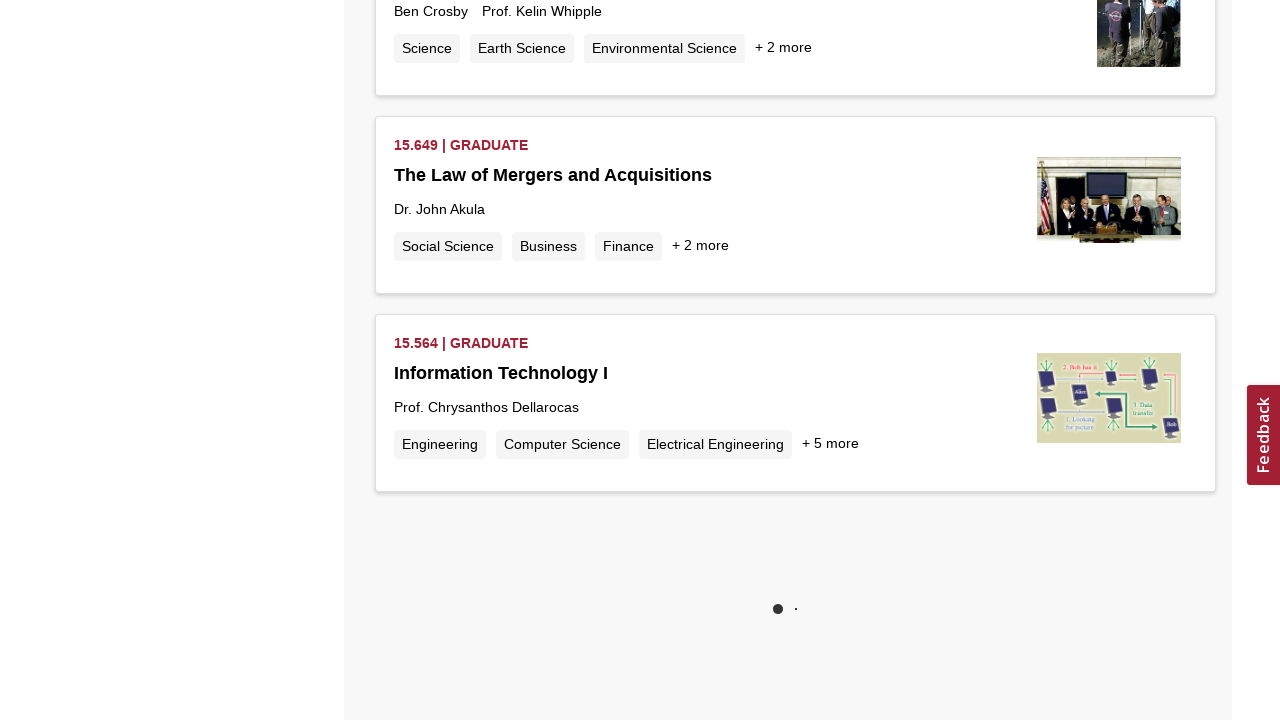

Waited 2000ms for new content to load
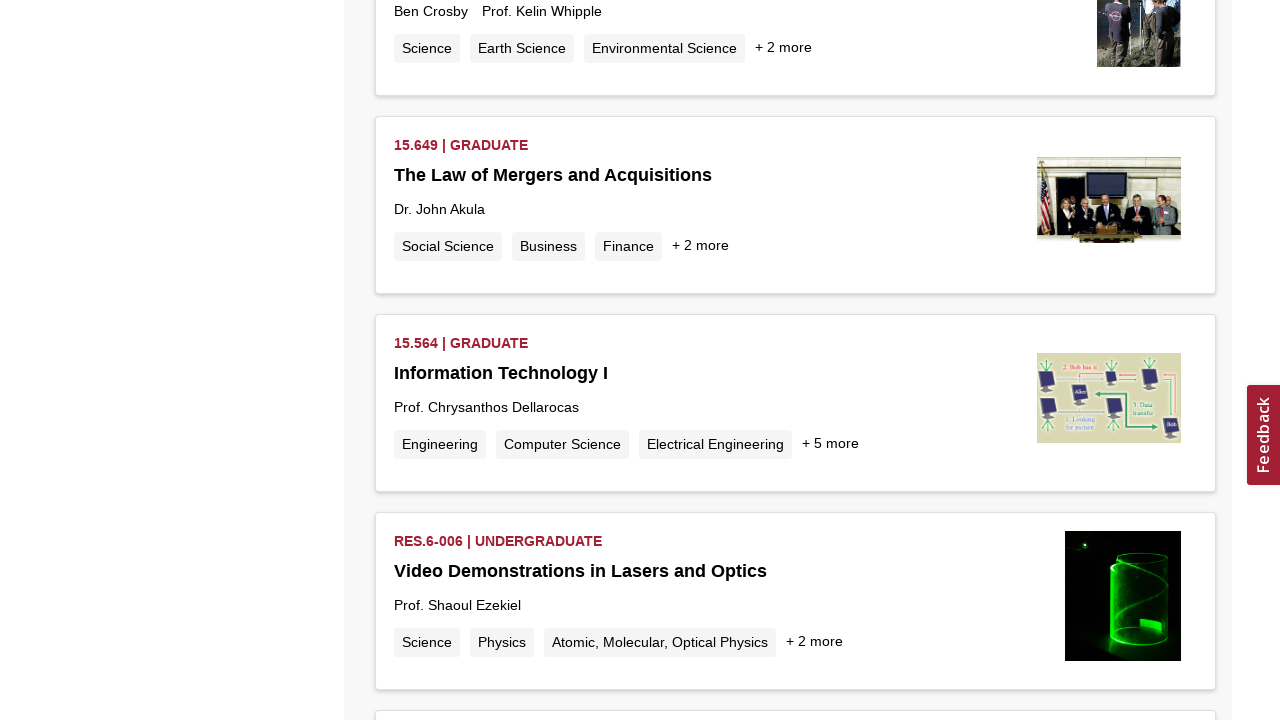

Retrieved new scroll height: 14565
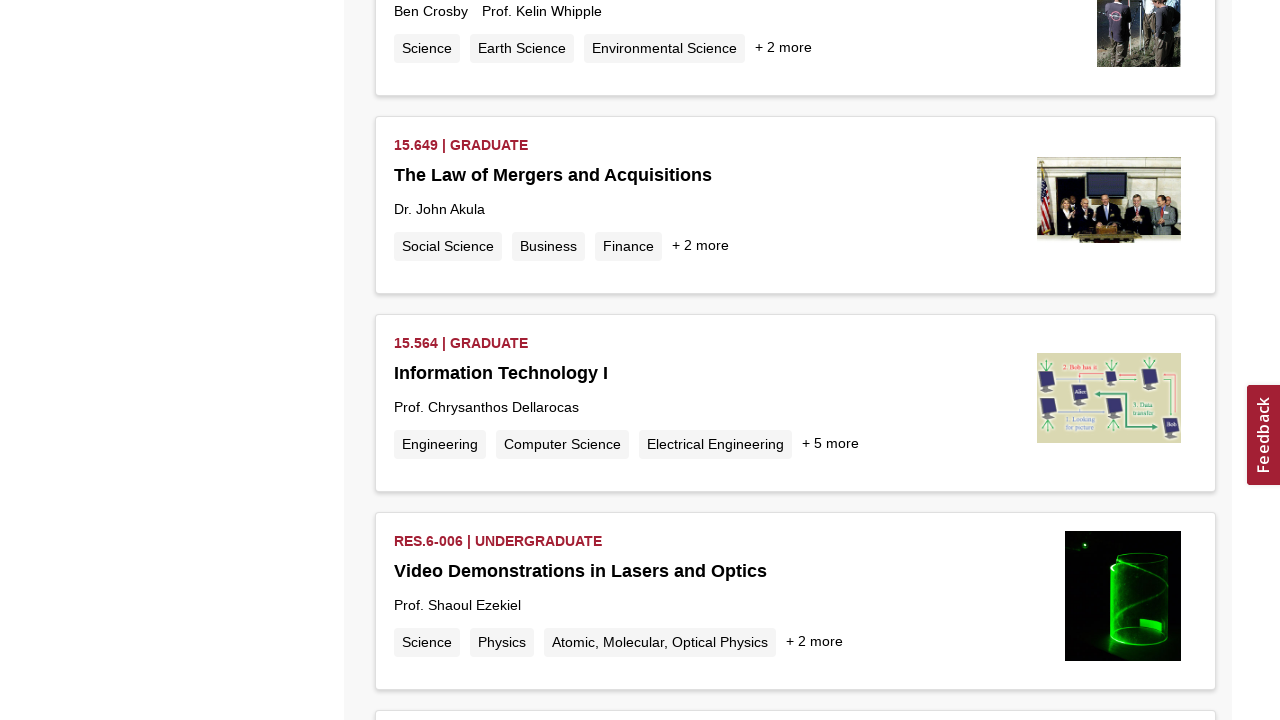

Retrieved current scroll height: 14565
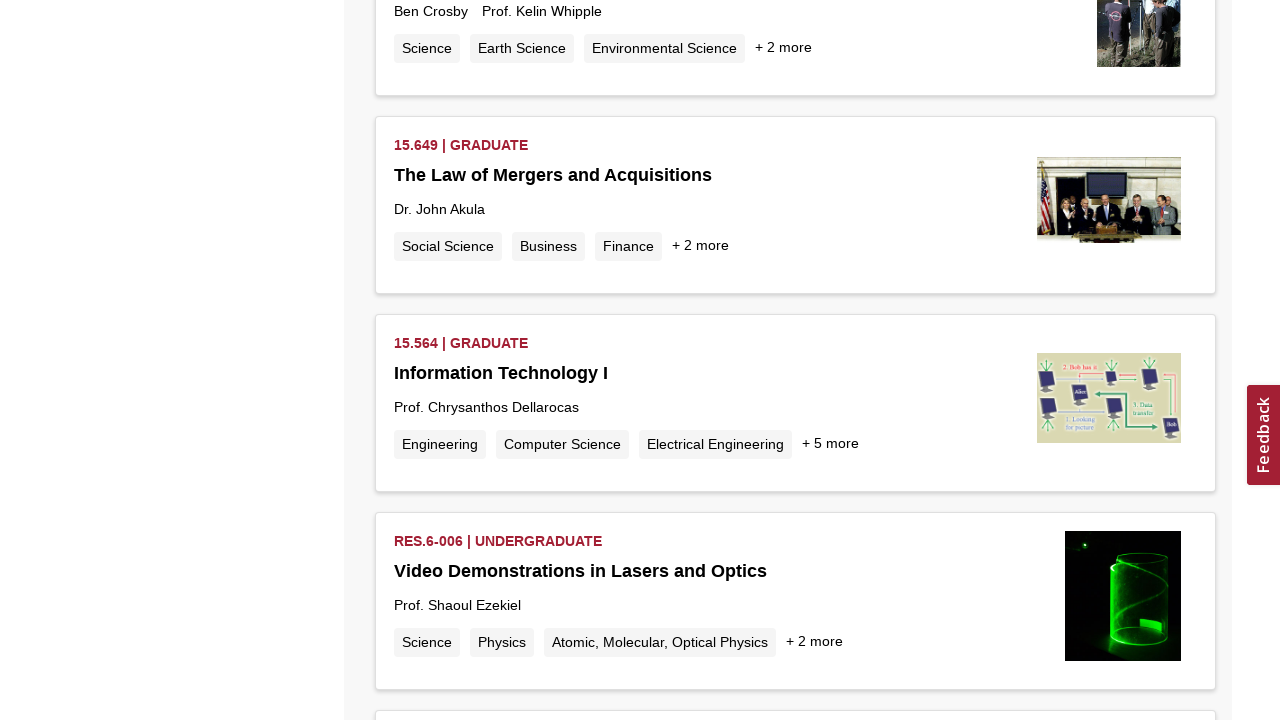

Scrolled to bottom of page
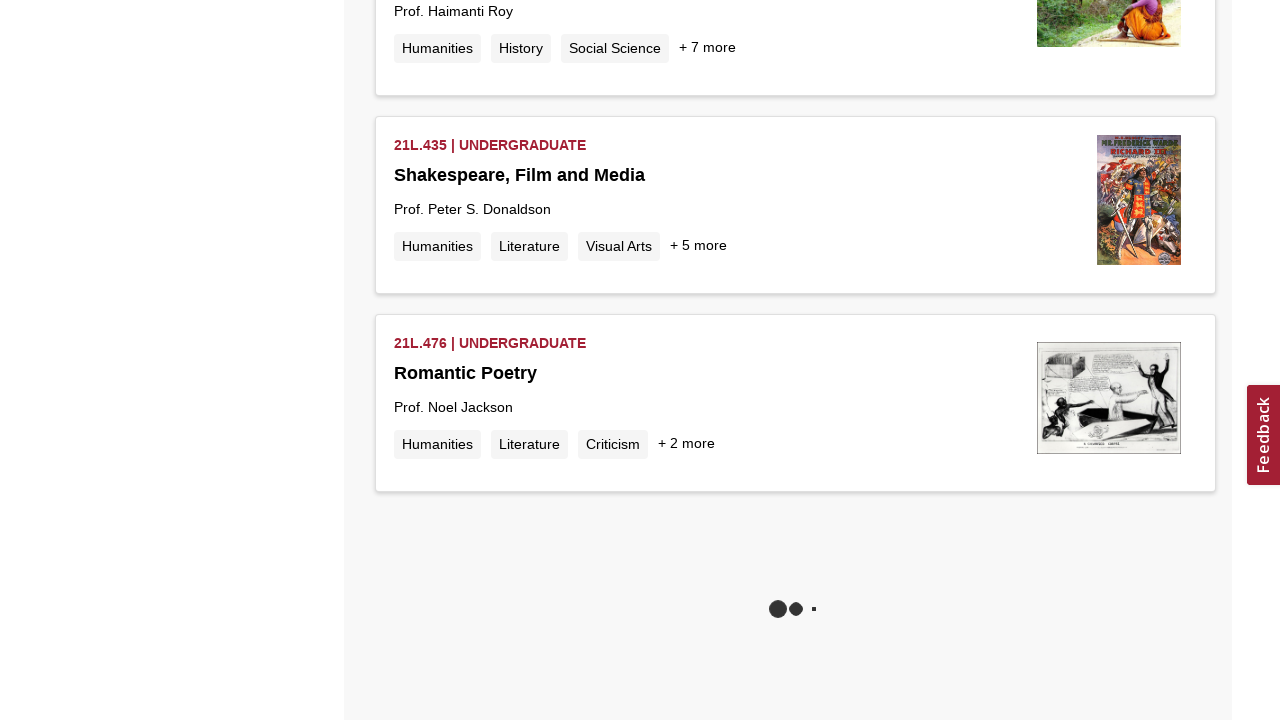

Waited 2000ms for new content to load
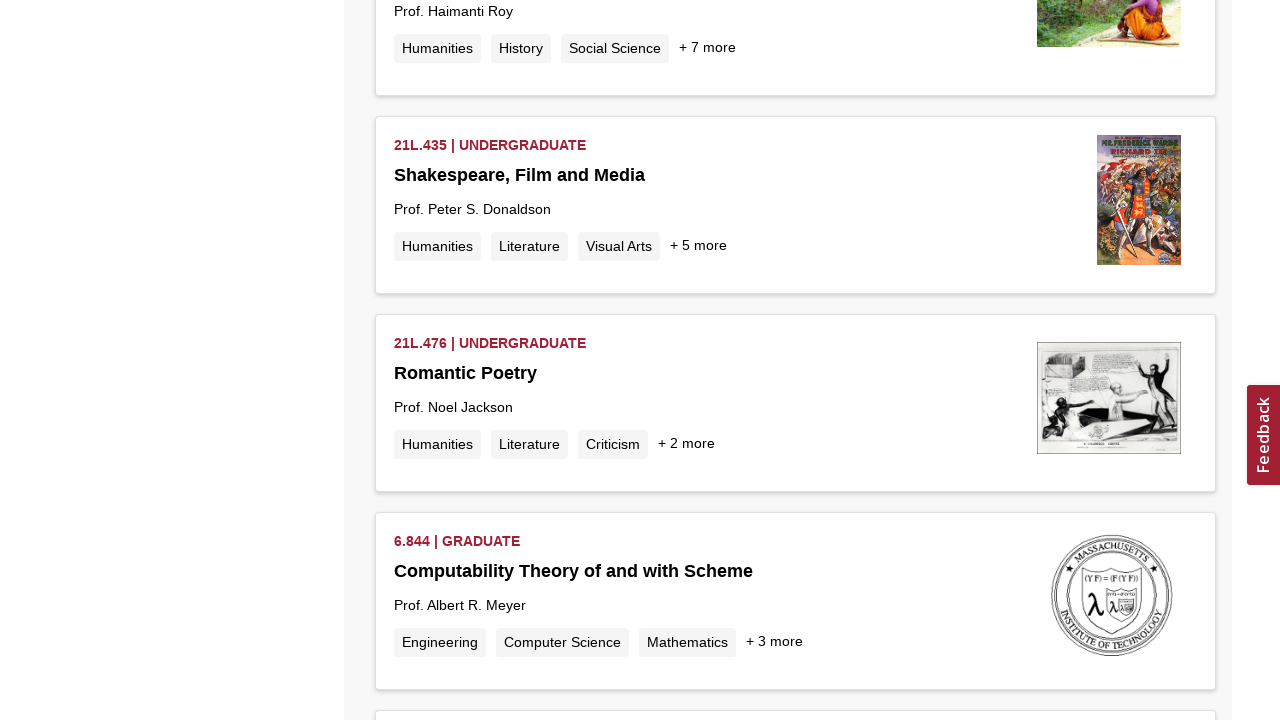

Retrieved new scroll height: 16549
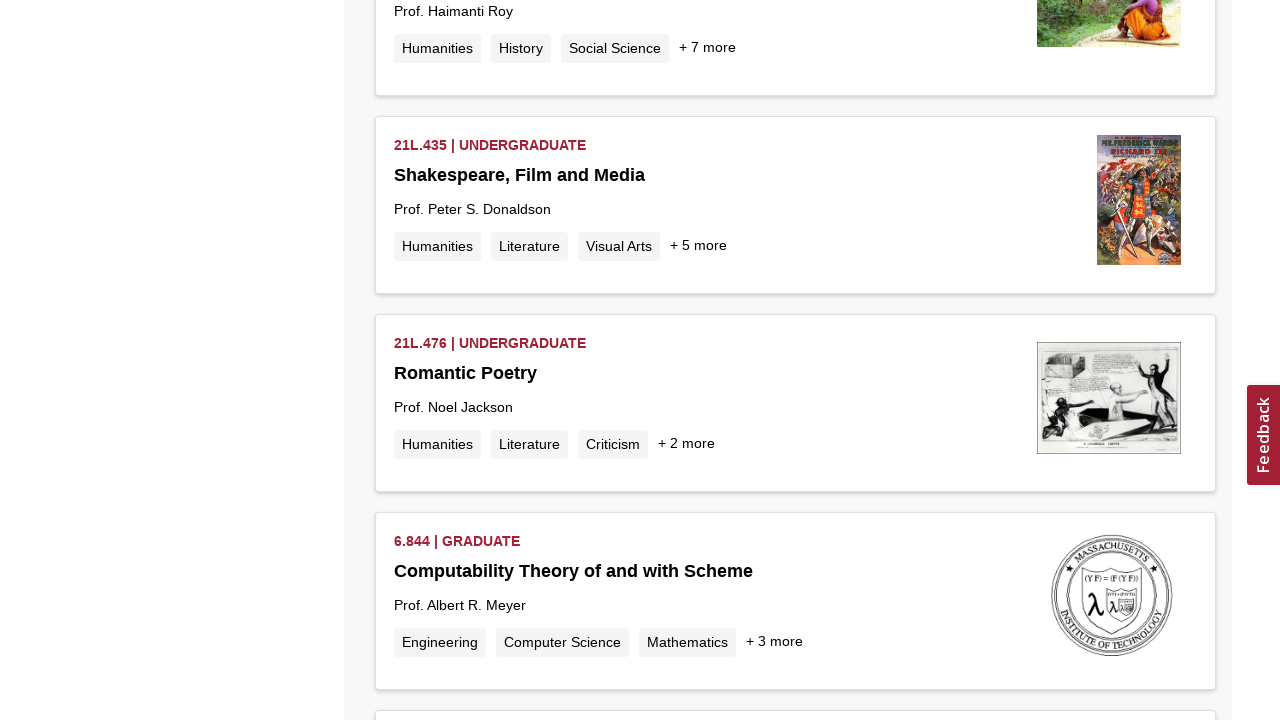

Retrieved current scroll height: 16549
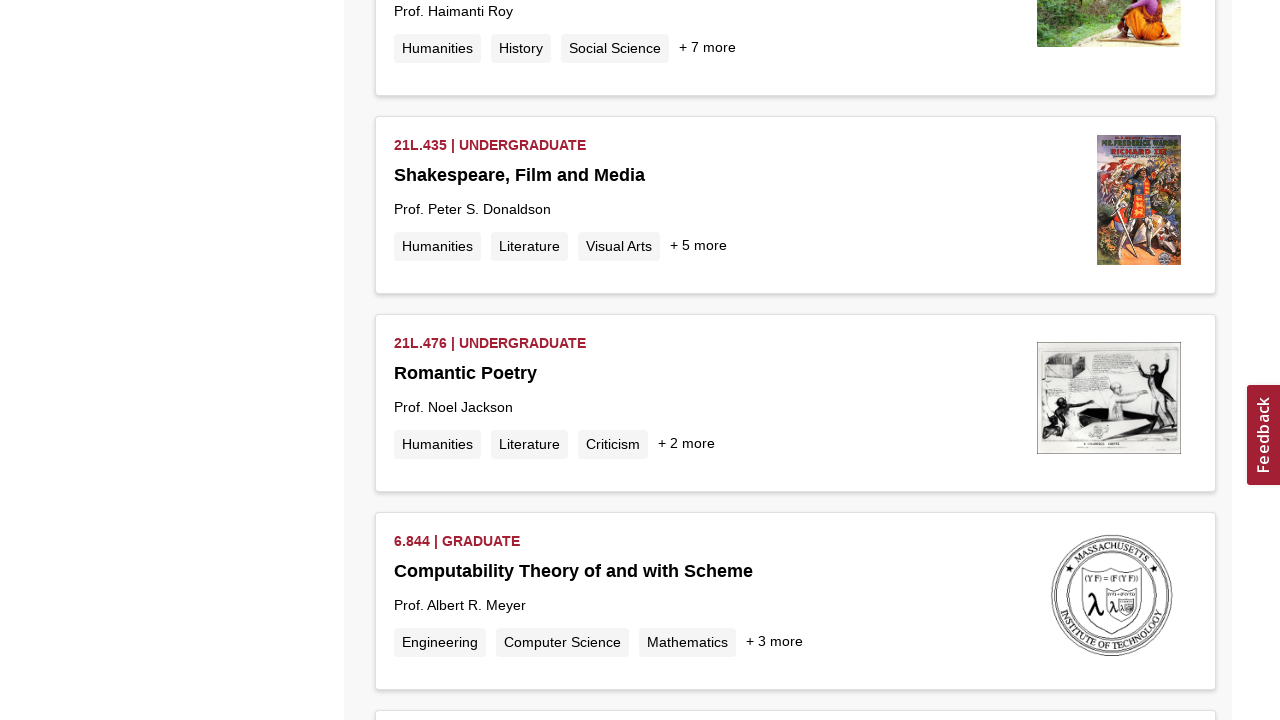

Scrolled to bottom of page
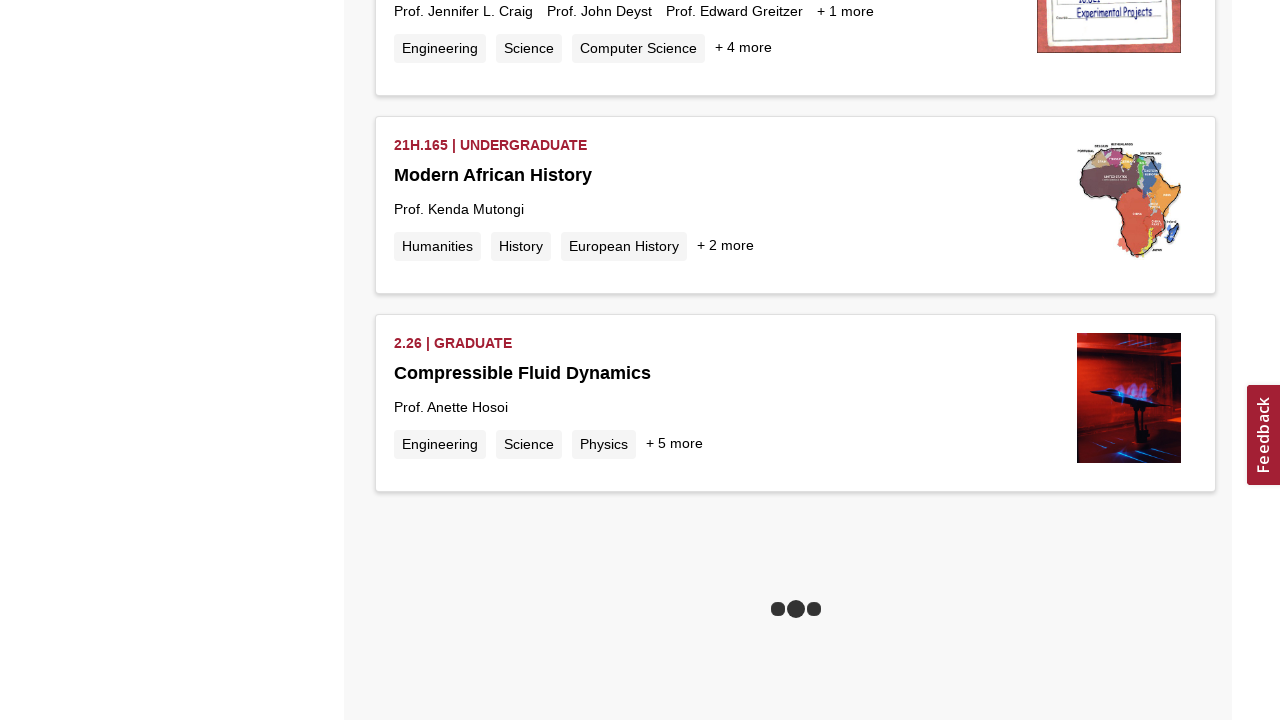

Waited 2000ms for new content to load
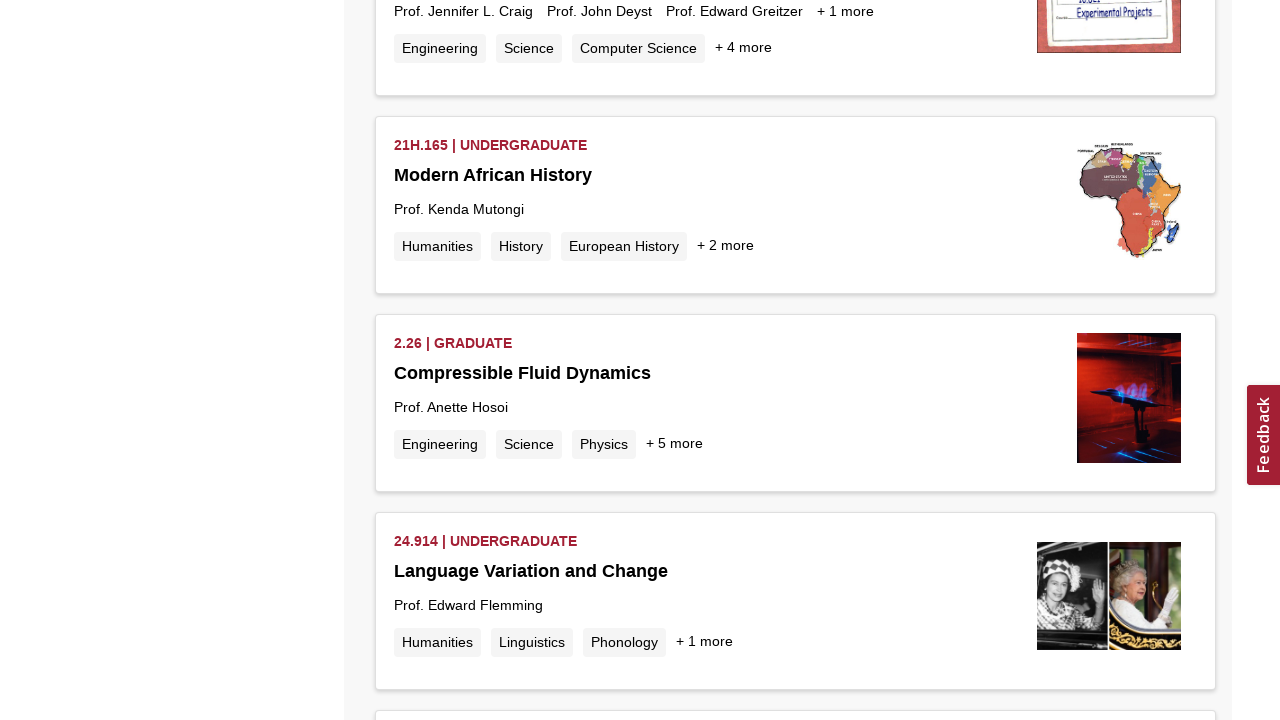

Retrieved new scroll height: 18547
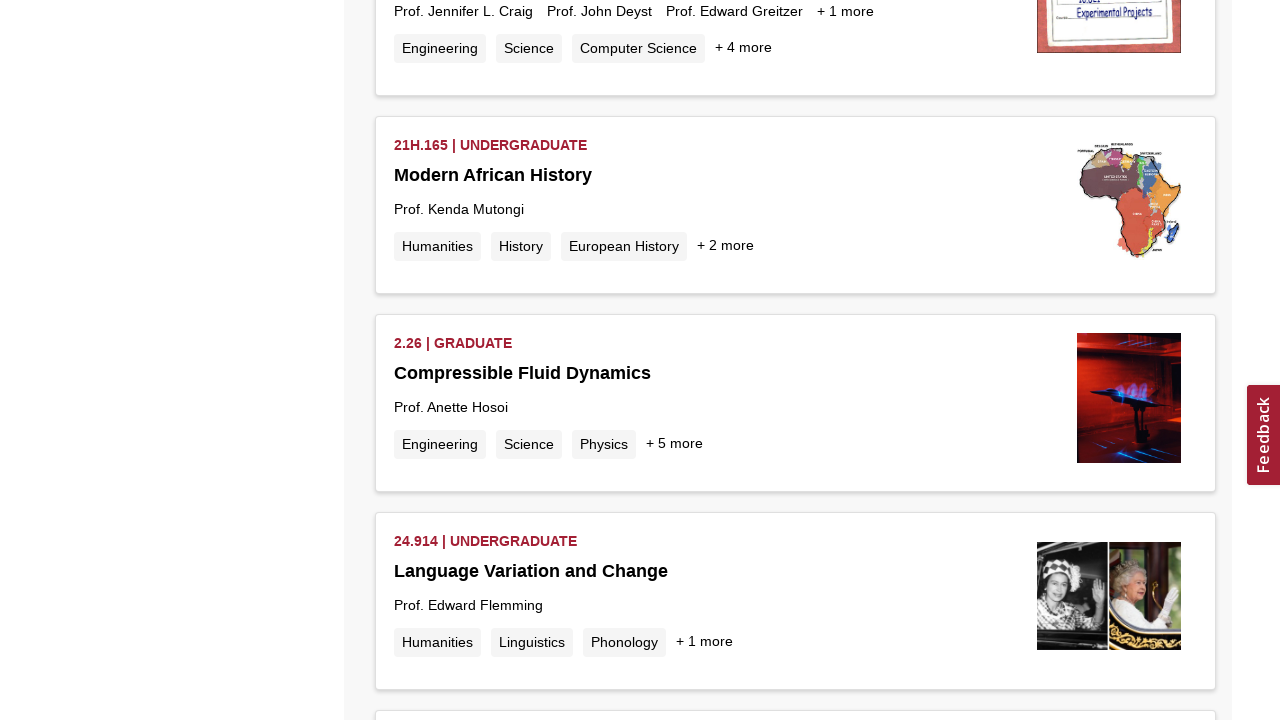

Retrieved current scroll height: 18547
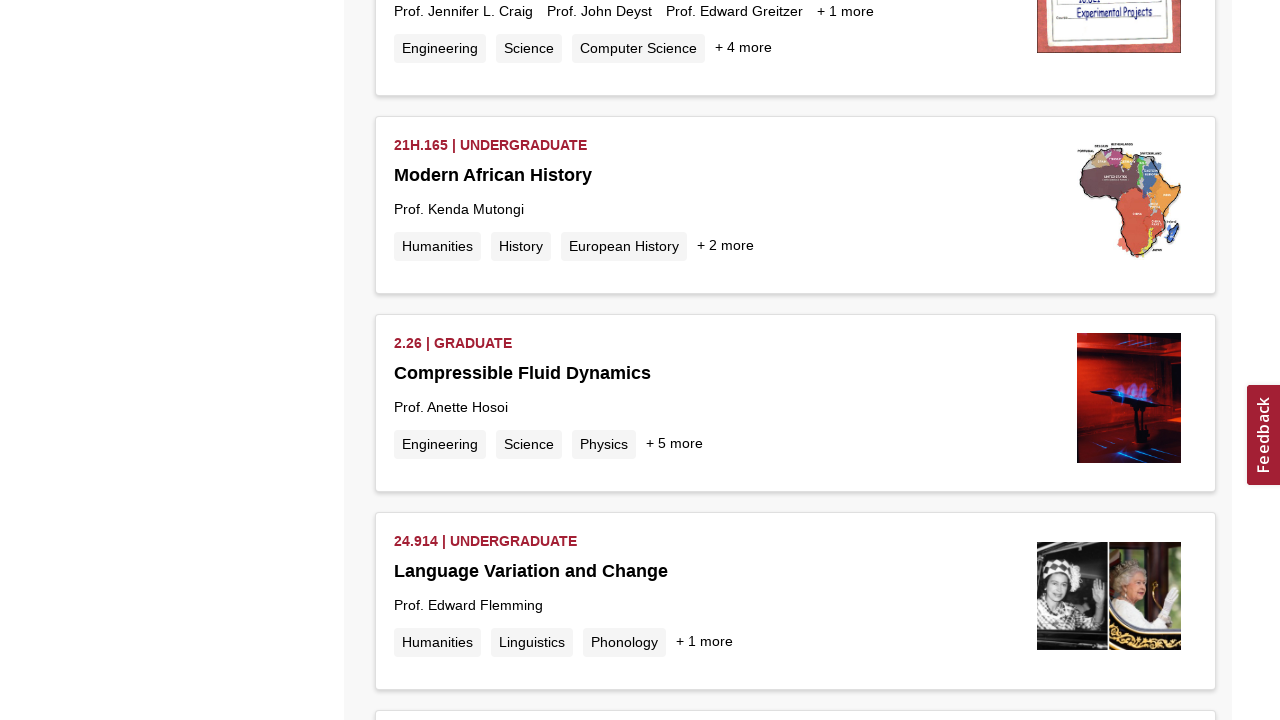

Scrolled to bottom of page
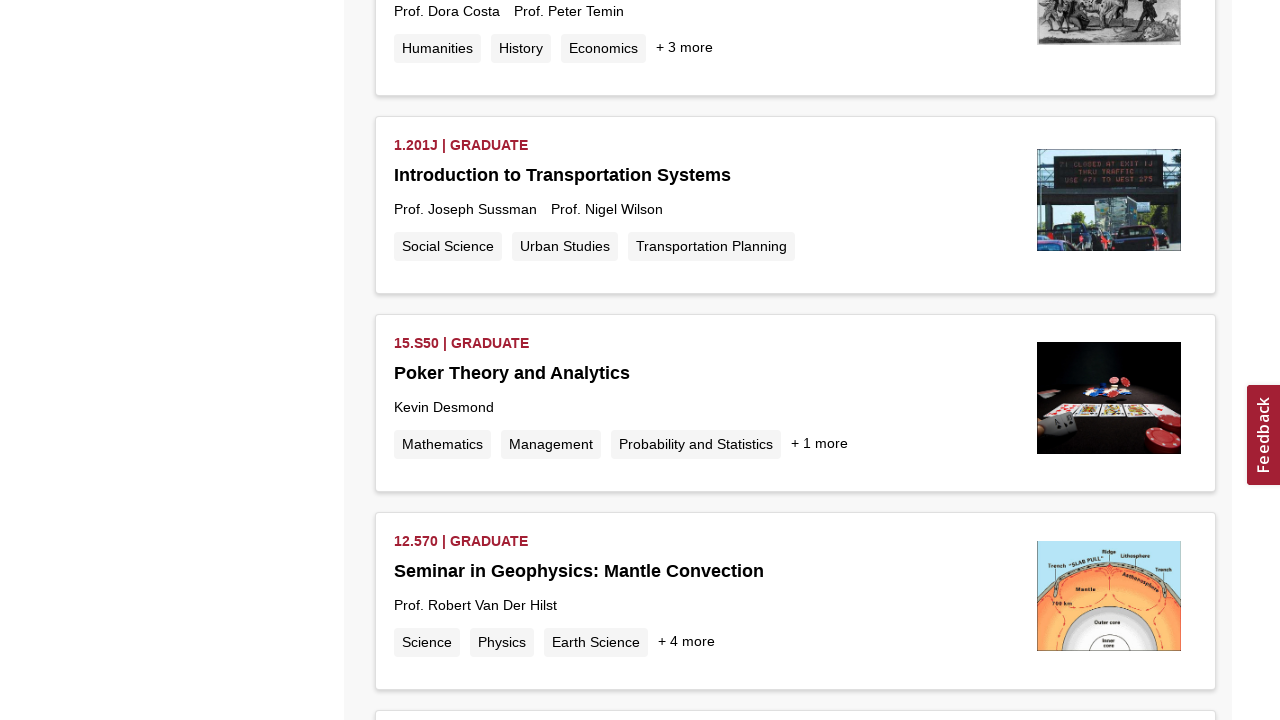

Waited 2000ms for new content to load
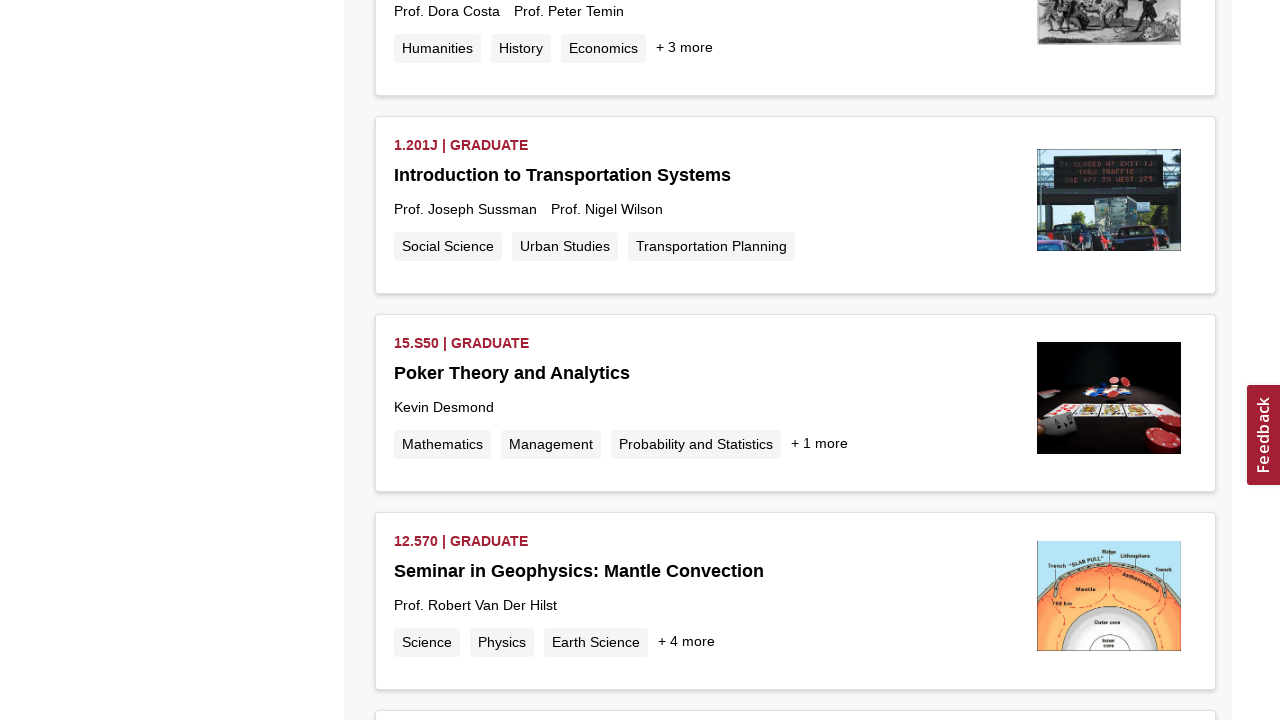

Retrieved new scroll height: 20569
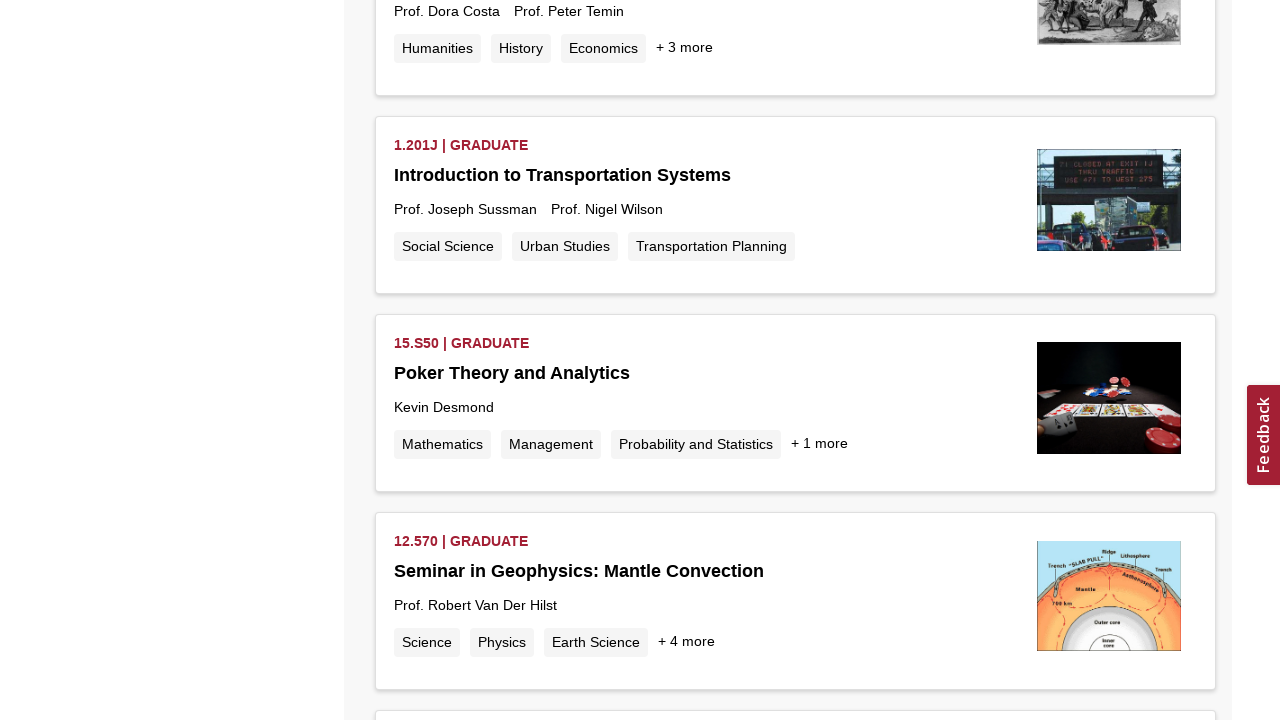

Retrieved current scroll height: 20569
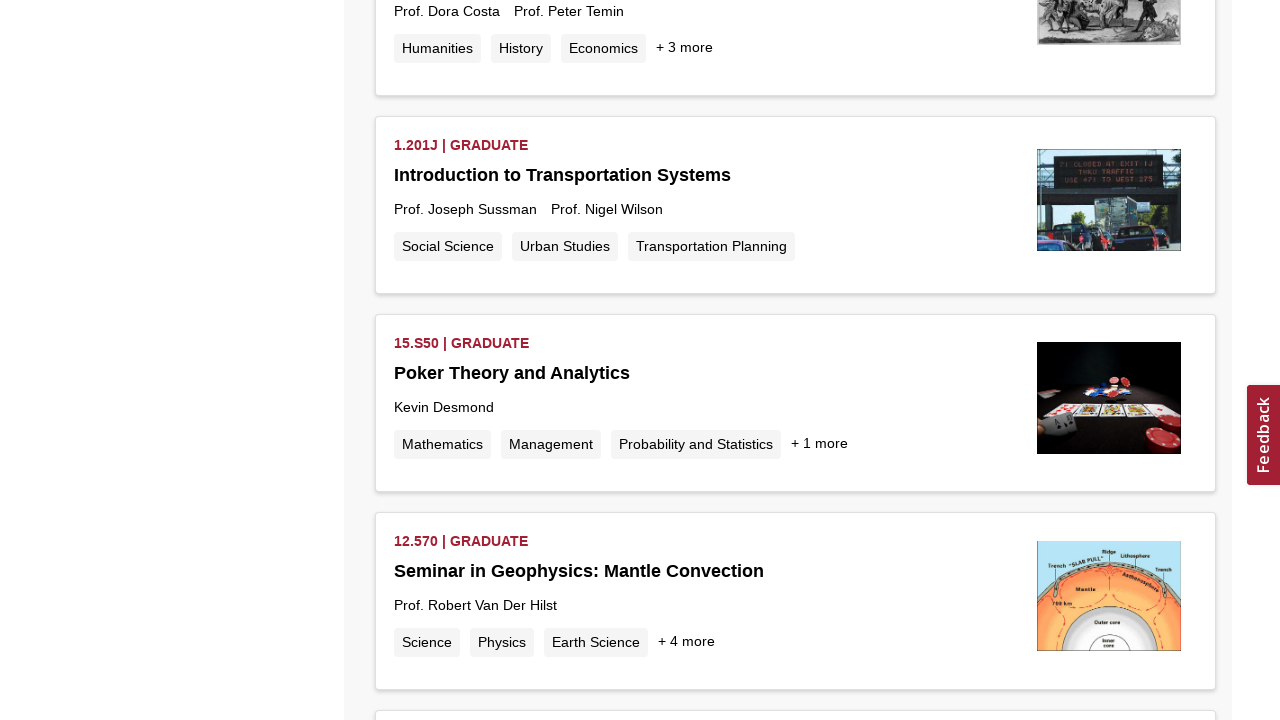

Scrolled to bottom of page
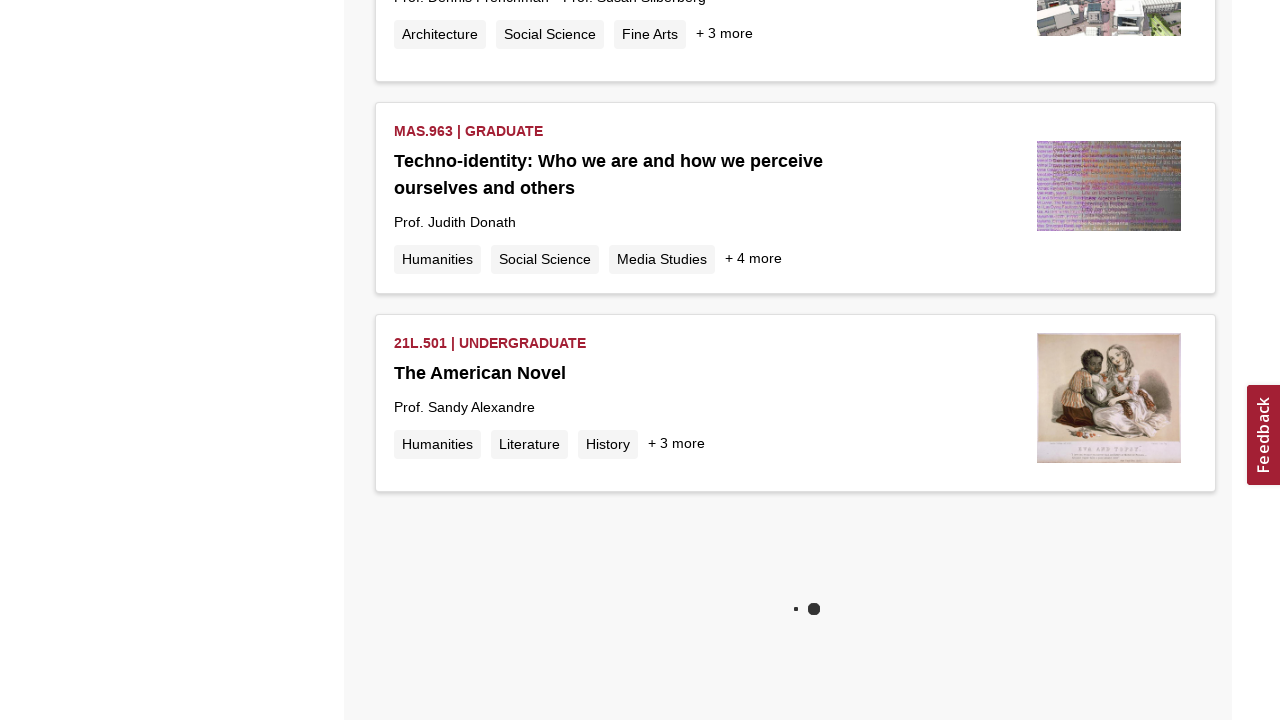

Waited 2000ms for new content to load
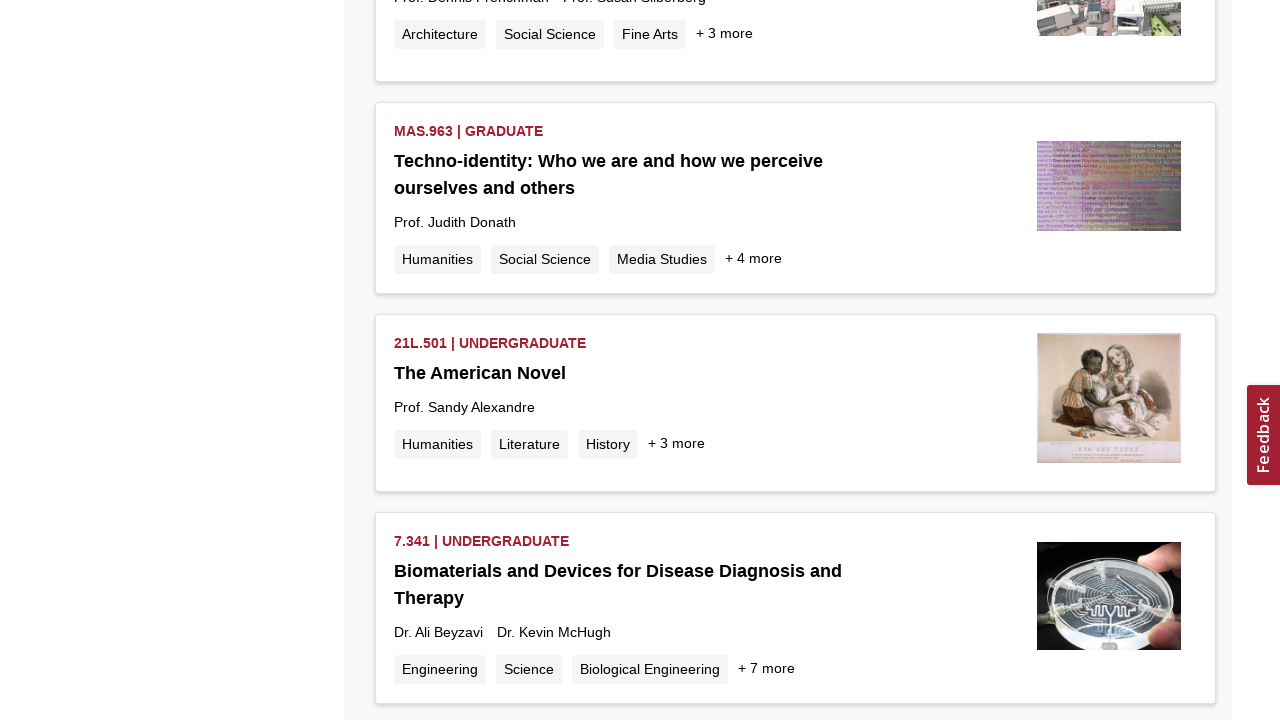

Retrieved new scroll height: 22605
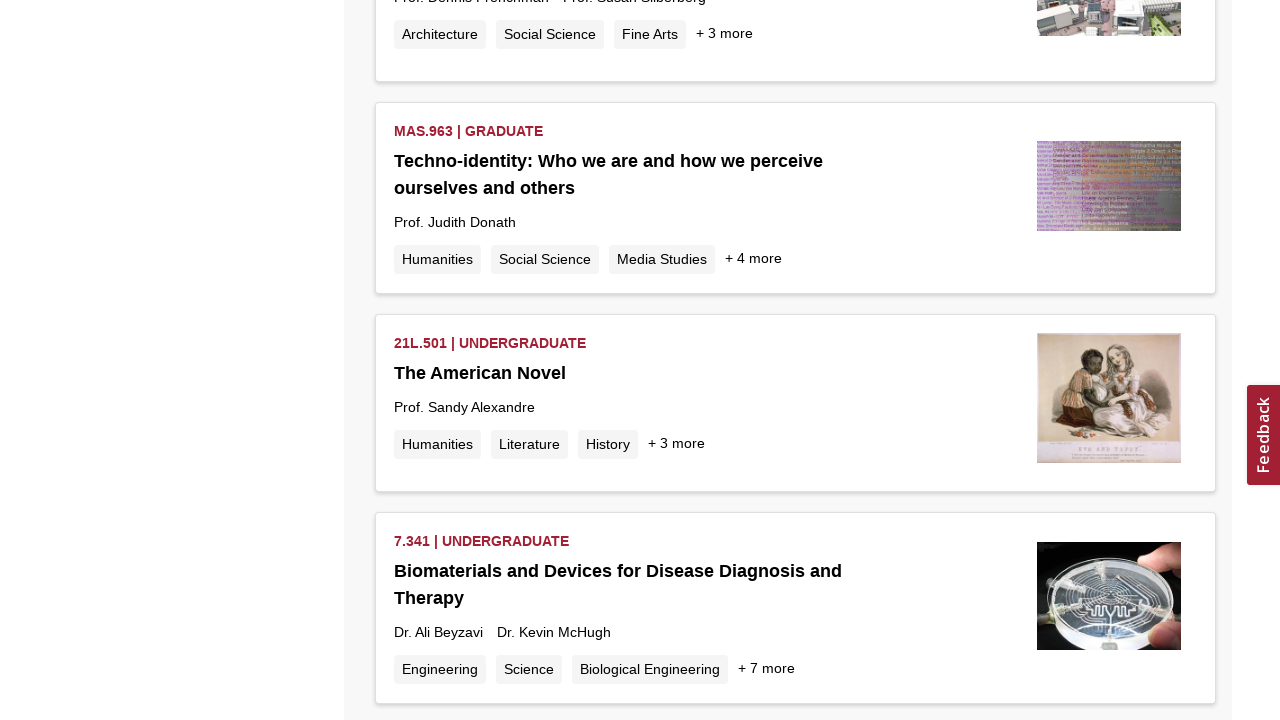

Course cards loaded and visible
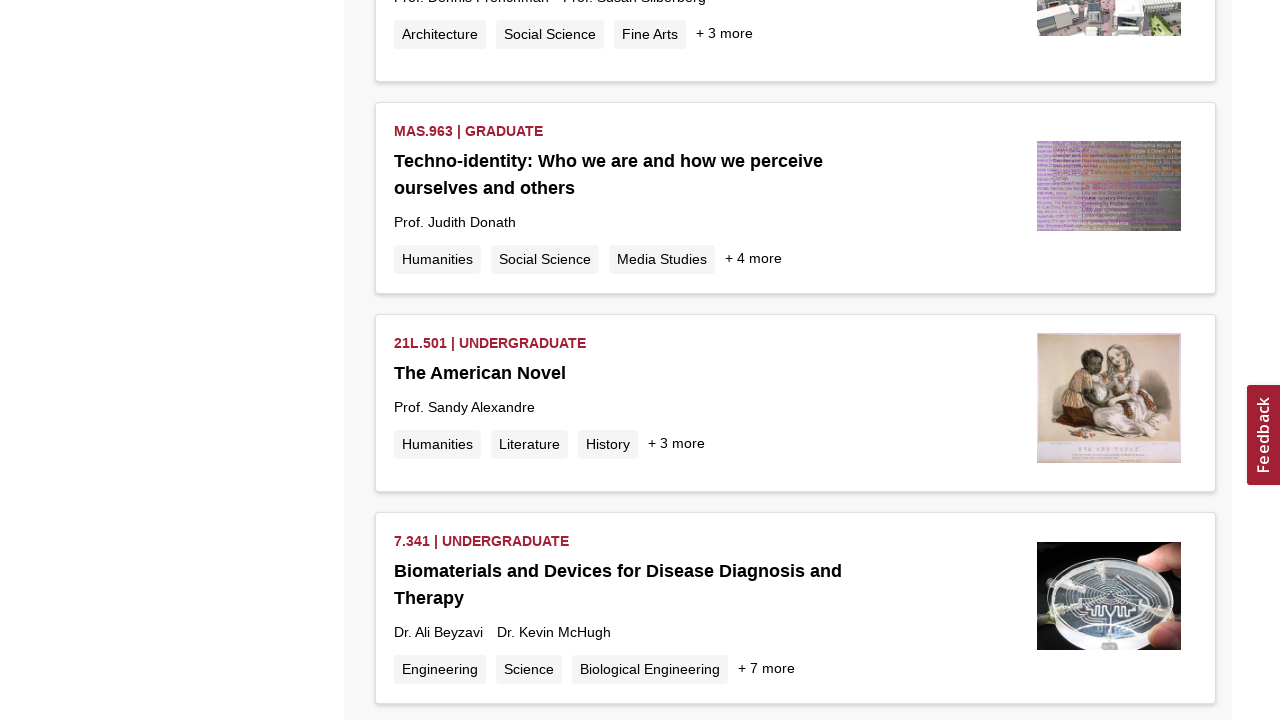

Located 110 course cards on page
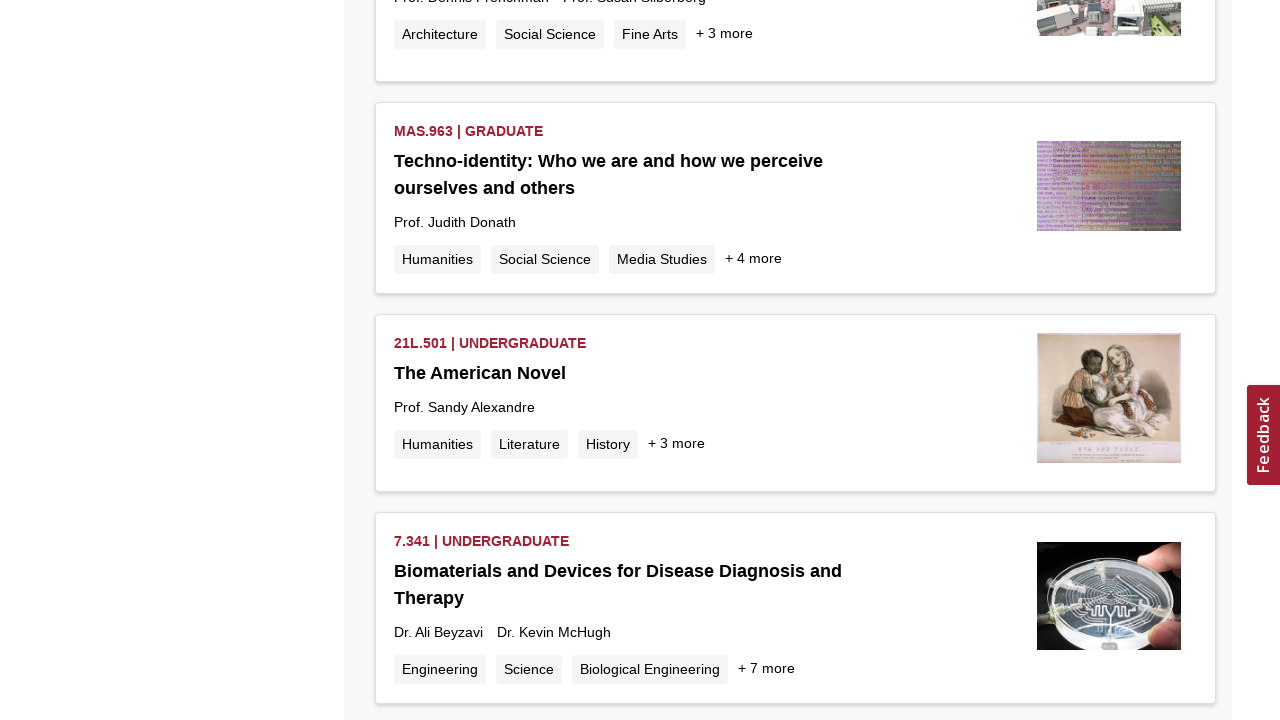

First course card is visible and confirmed
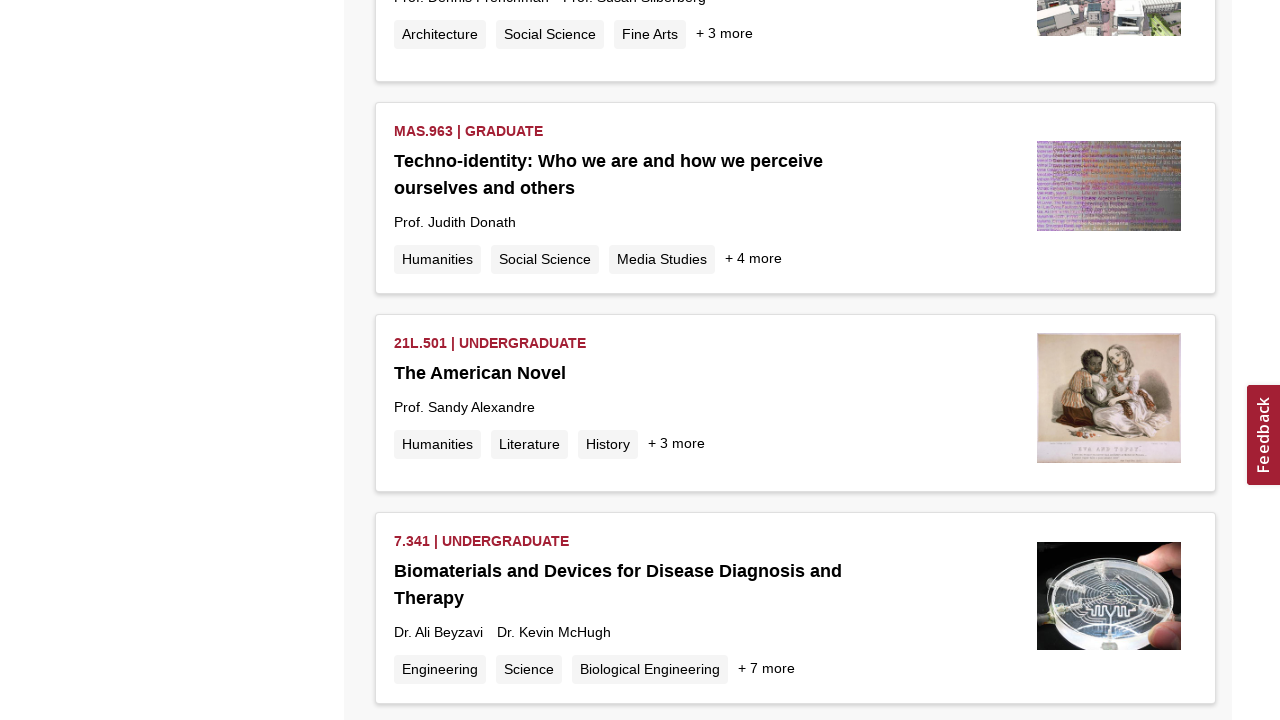

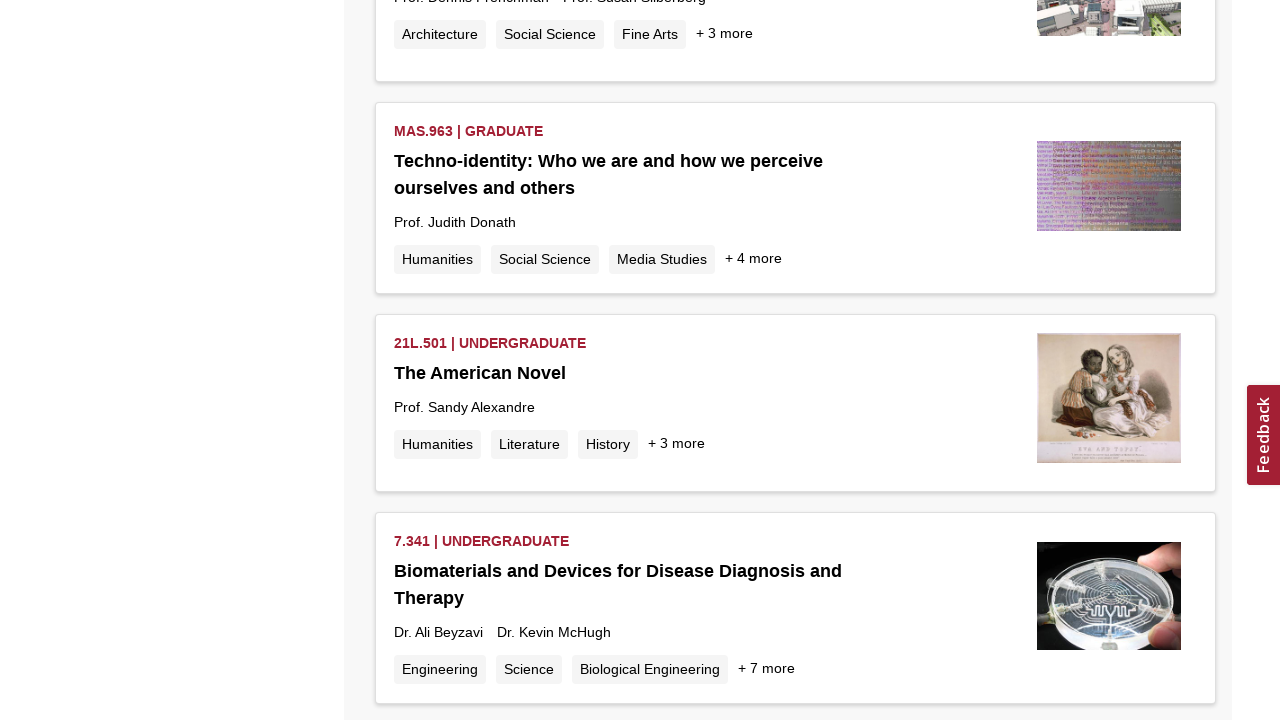